Tests a Todo application by adding 5 new items to the list and then marking all 10 items (5 pre-existing + 5 new) as completed by clicking their checkboxes, verifying the remaining count updates correctly.

Starting URL: https://lambdatest.github.io/sample-todo-app/

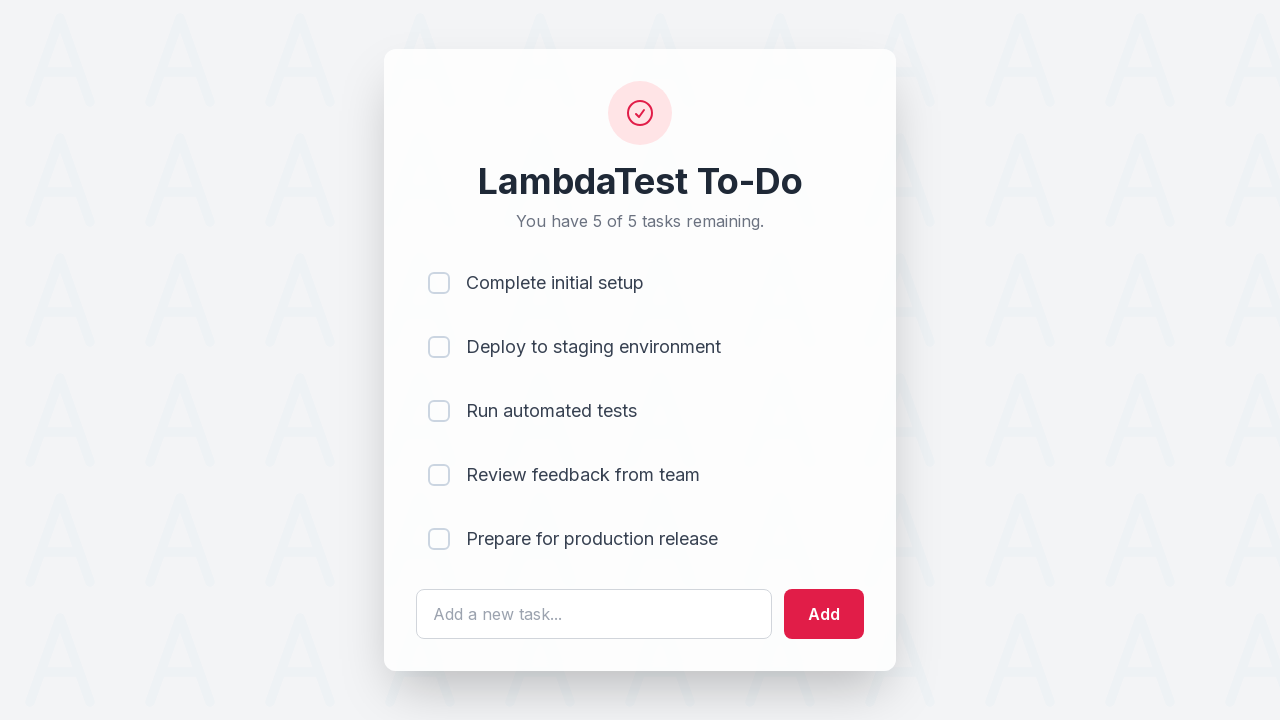

Waited for todo input field to load
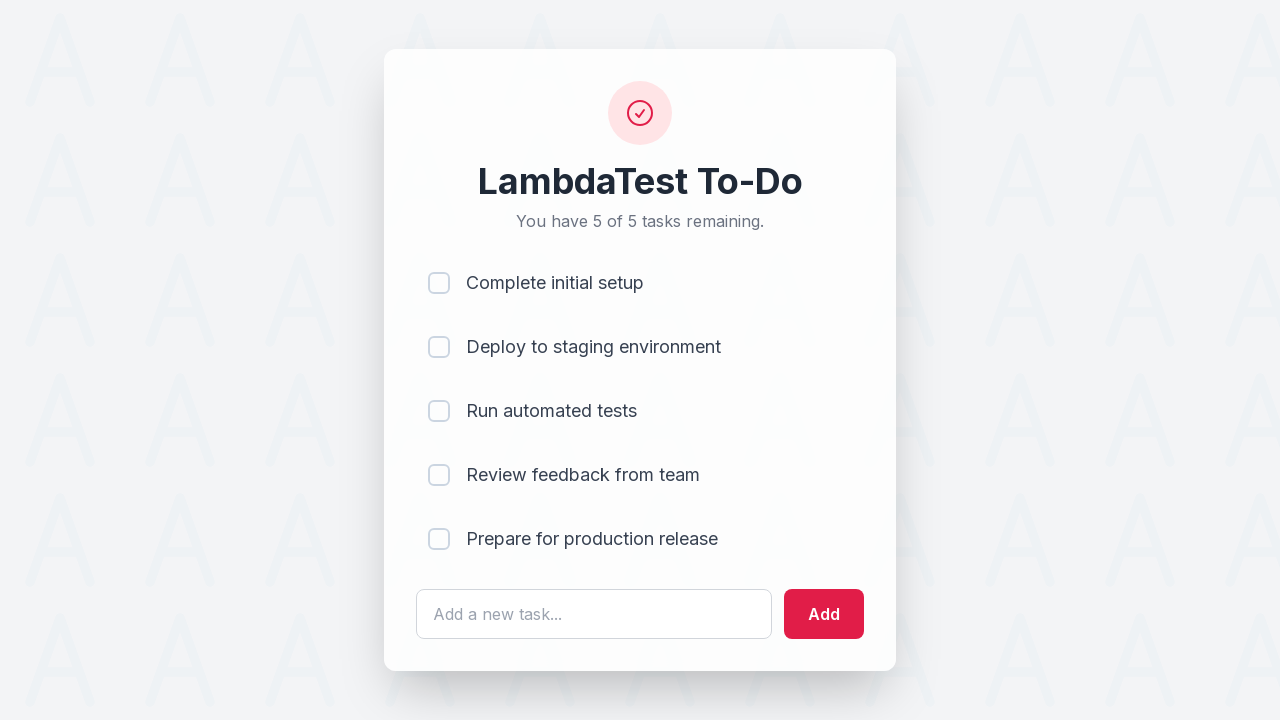

Clicked todo input field for item 1 at (594, 614) on #sampletodotext
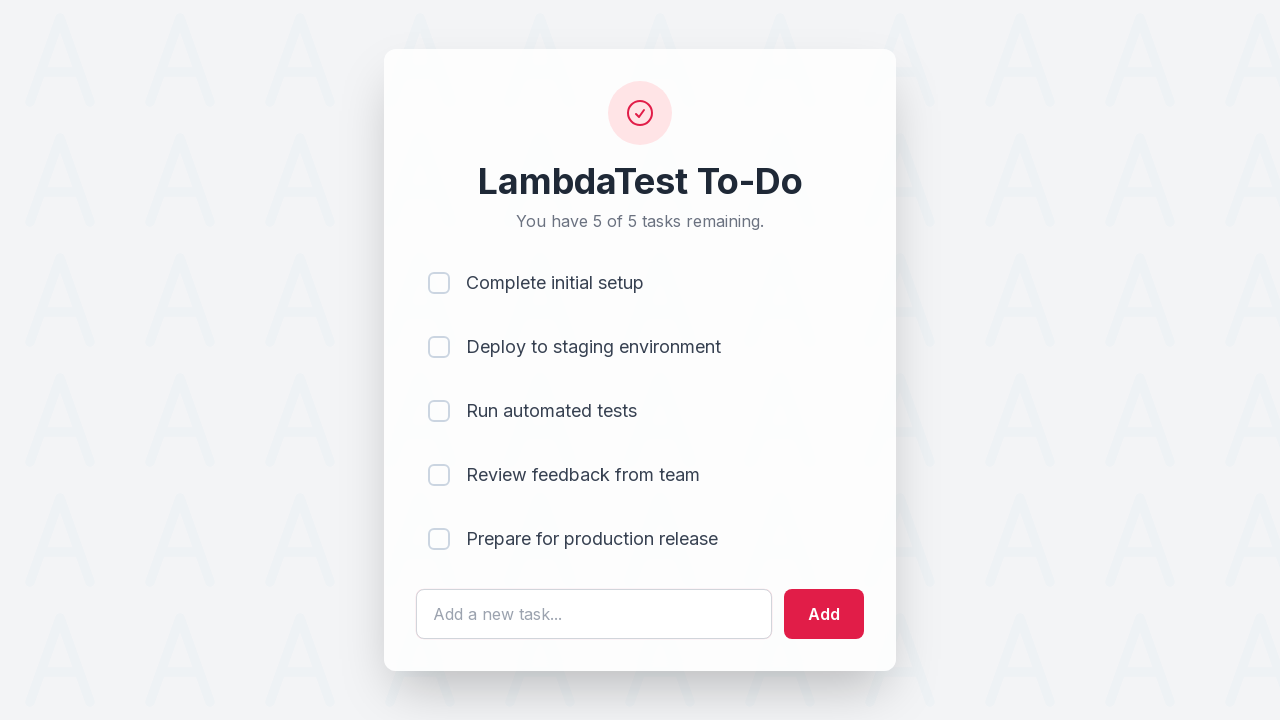

Filled input field with 'Adding a new item 1' on #sampletodotext
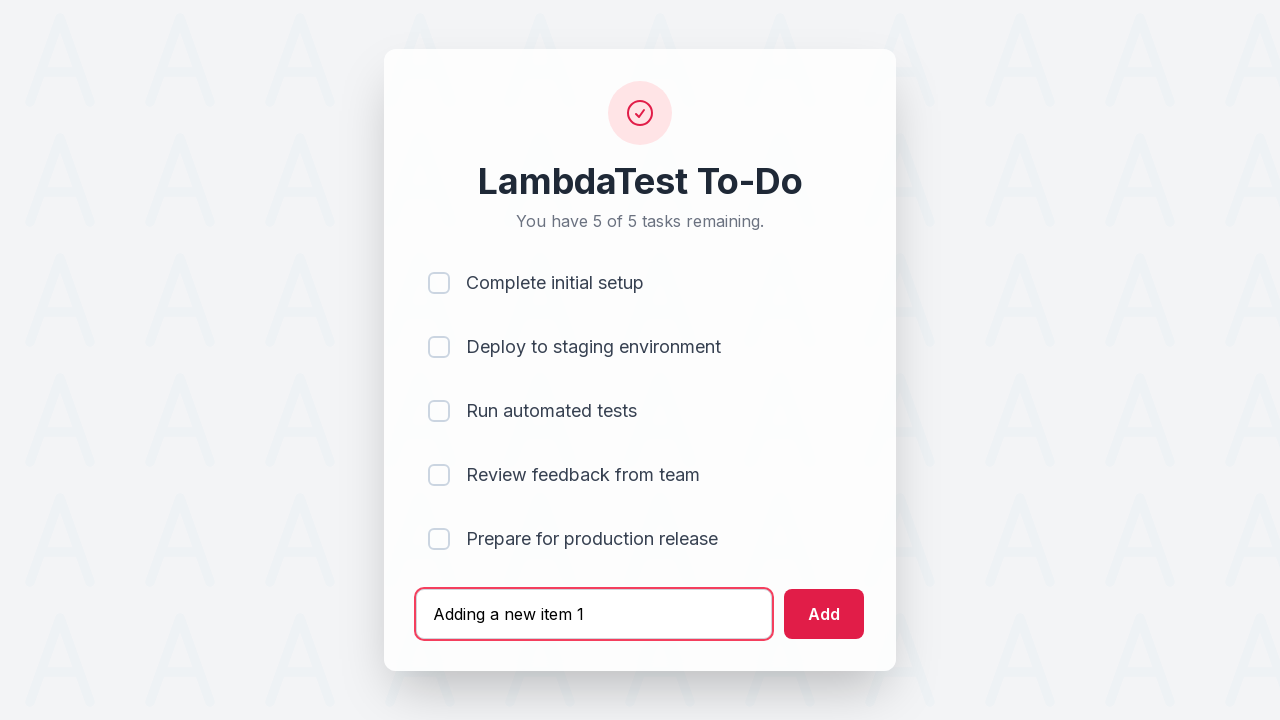

Pressed Enter to add item 1 to the list on #sampletodotext
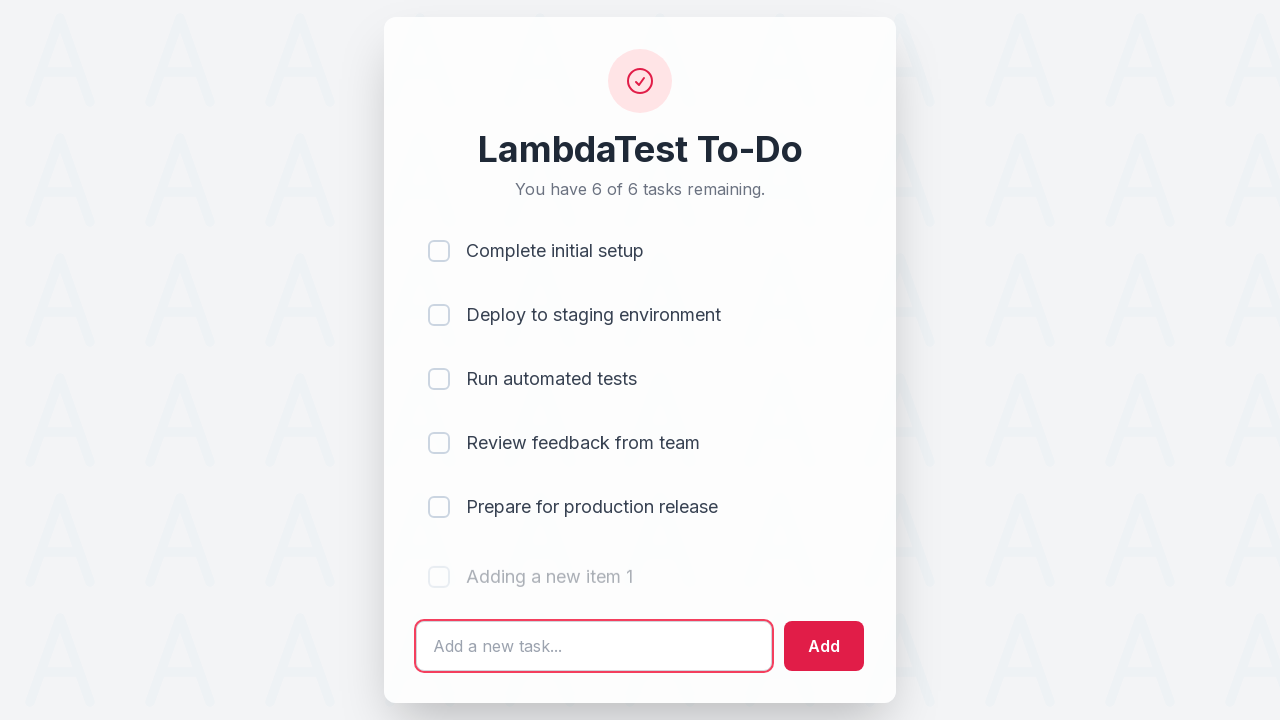

Waited 500ms for item 1 to be added
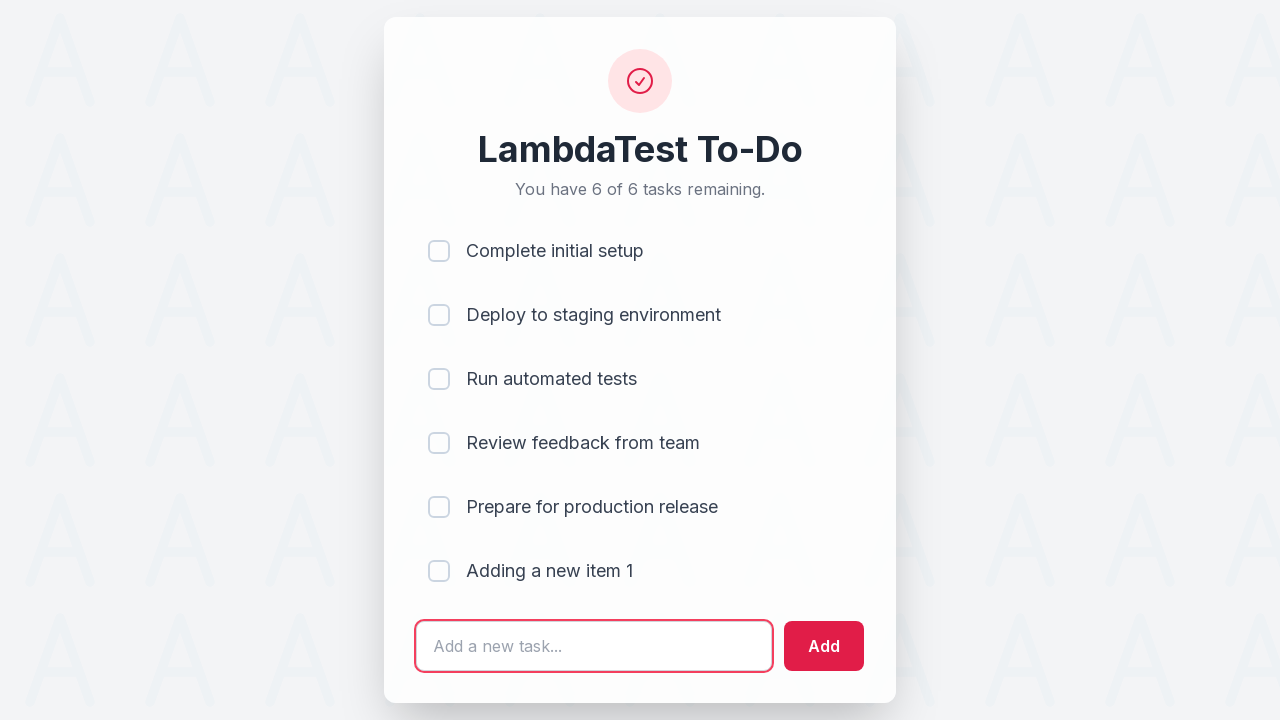

Clicked todo input field for item 2 at (594, 646) on #sampletodotext
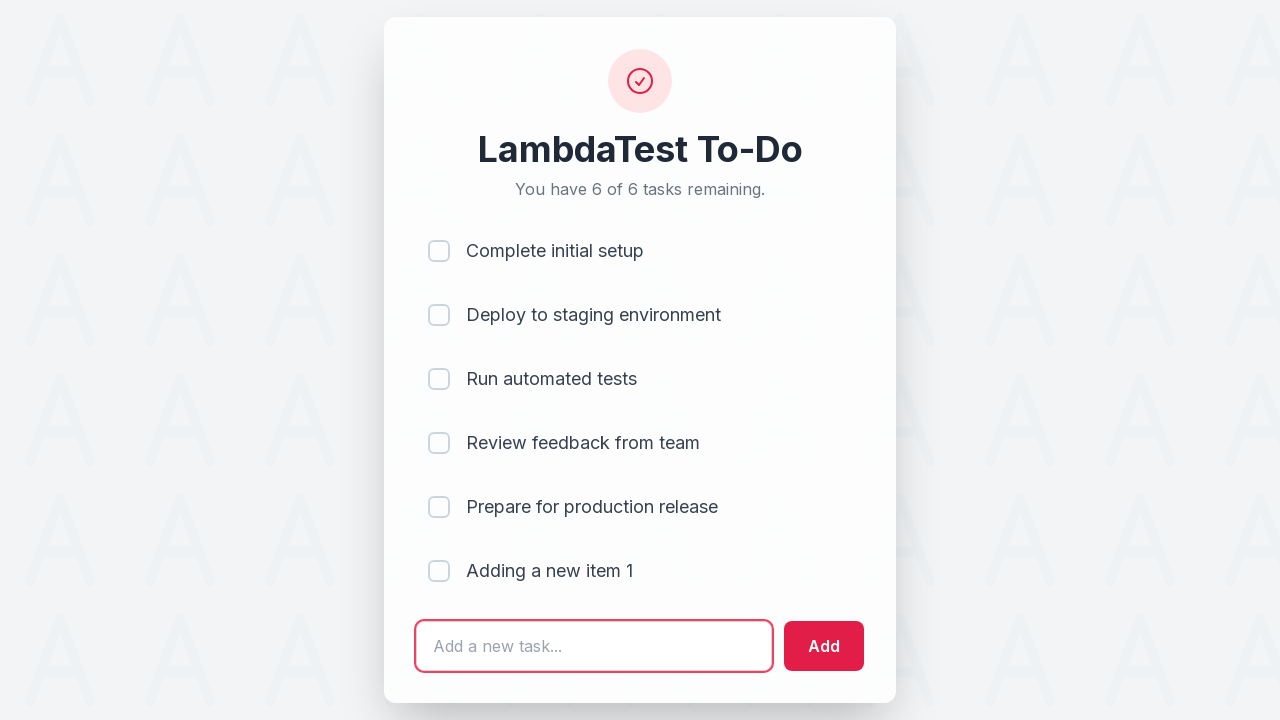

Filled input field with 'Adding a new item 2' on #sampletodotext
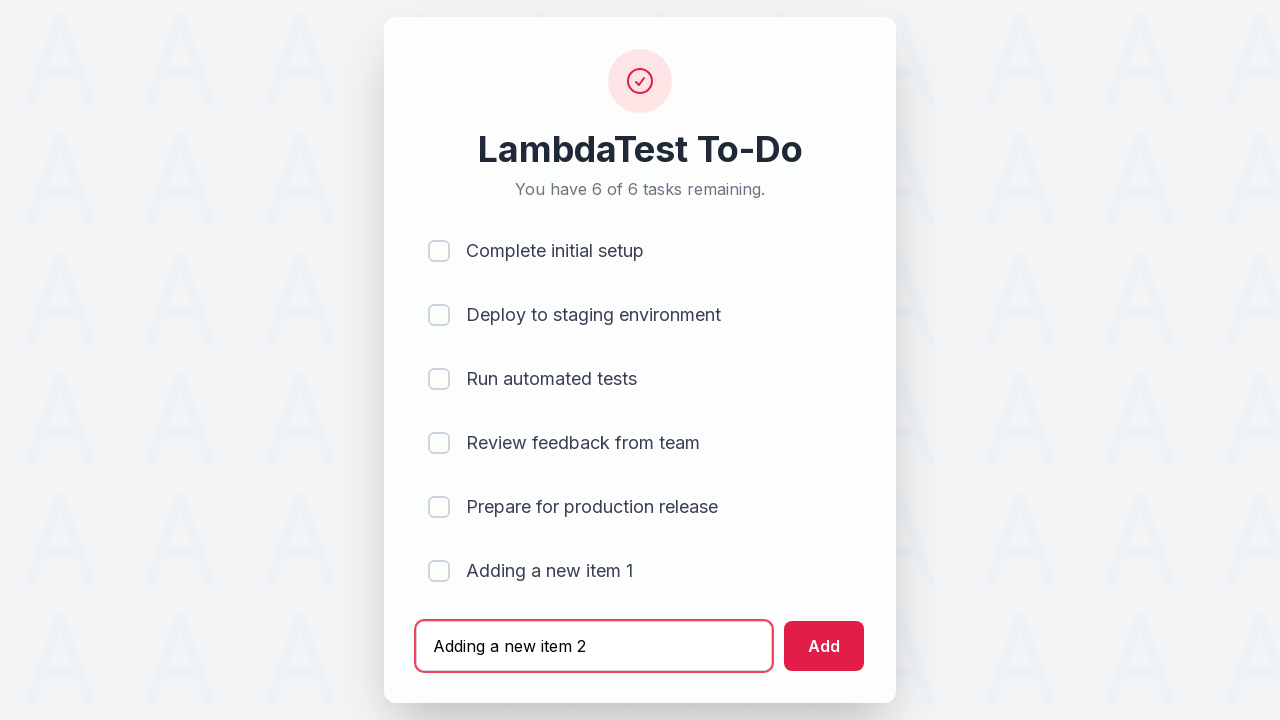

Pressed Enter to add item 2 to the list on #sampletodotext
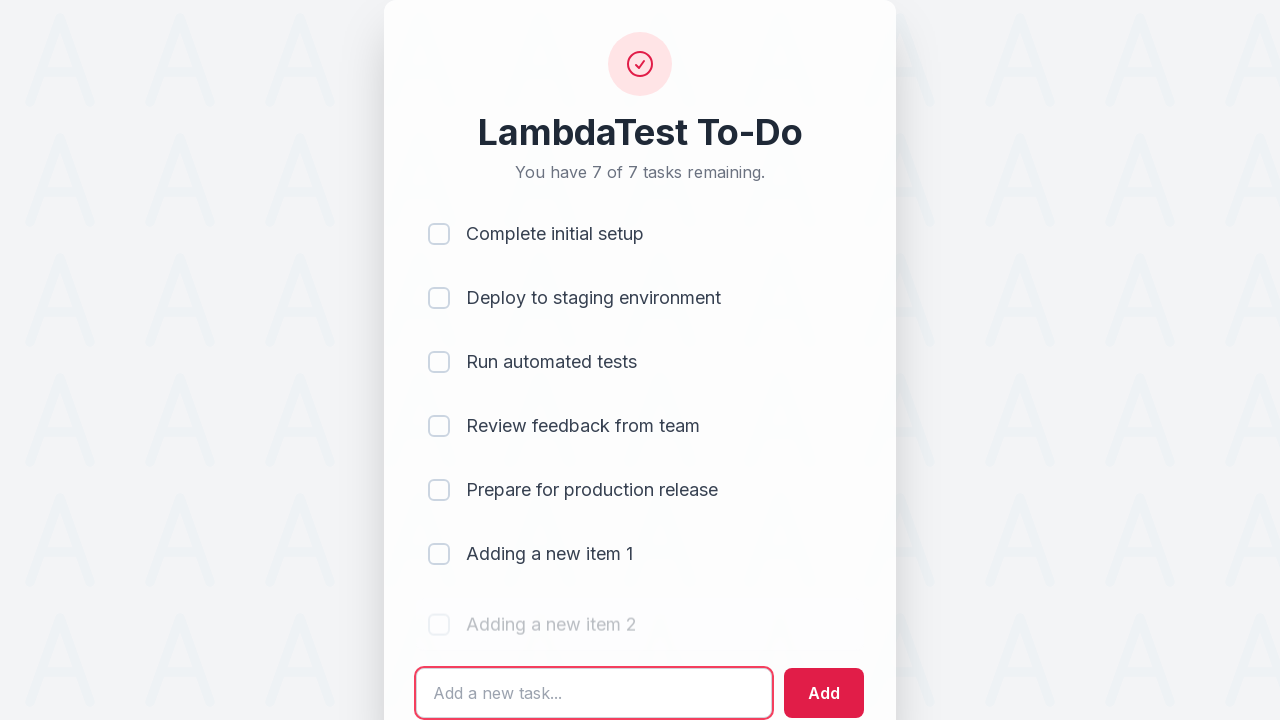

Waited 500ms for item 2 to be added
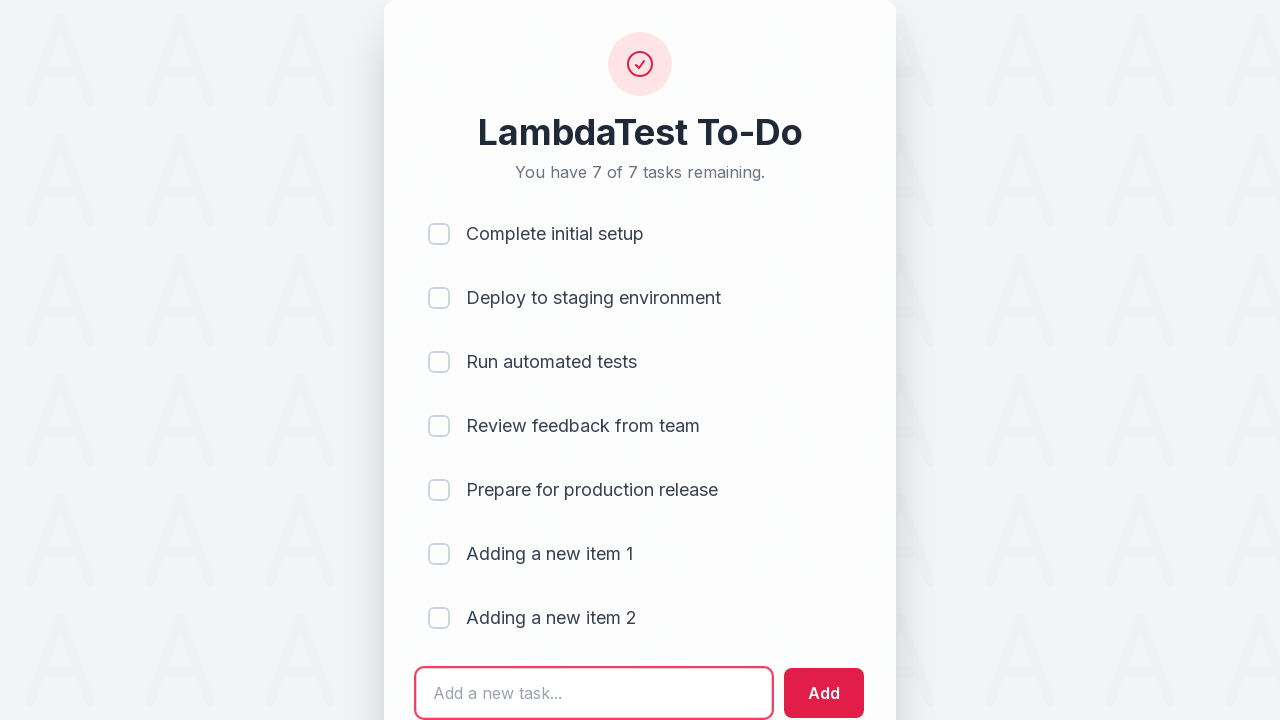

Clicked todo input field for item 3 at (594, 693) on #sampletodotext
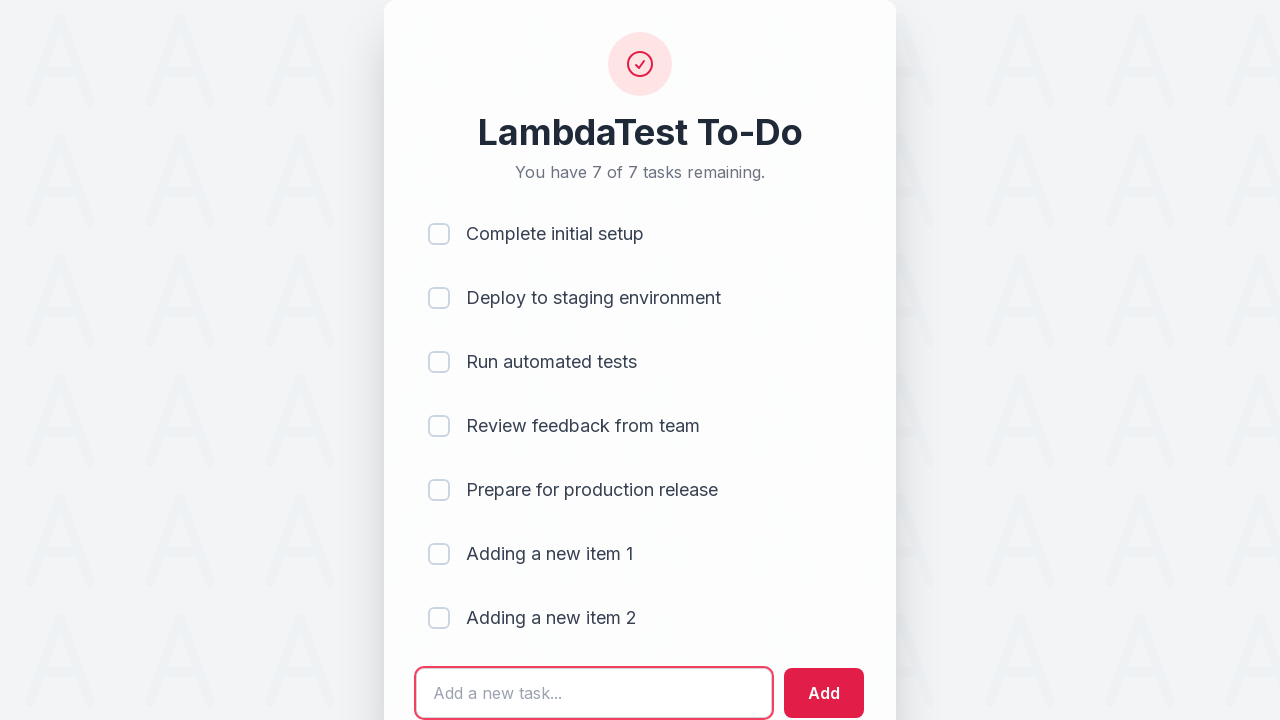

Filled input field with 'Adding a new item 3' on #sampletodotext
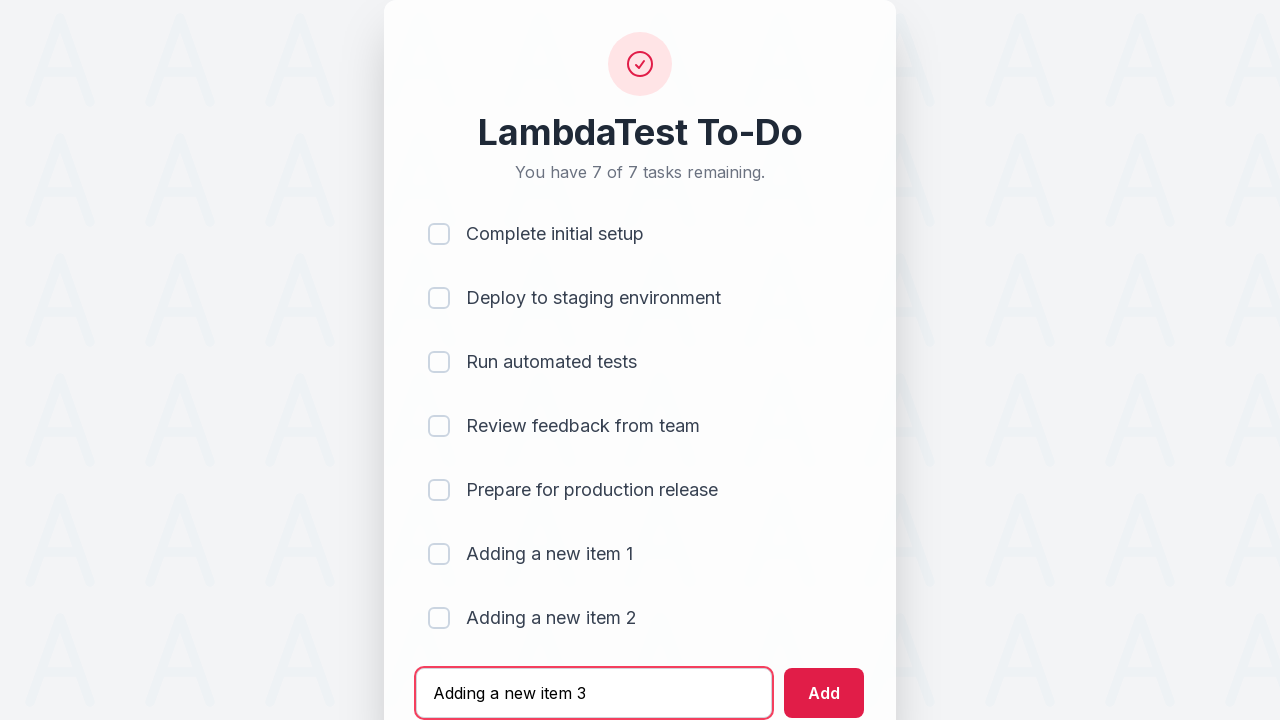

Pressed Enter to add item 3 to the list on #sampletodotext
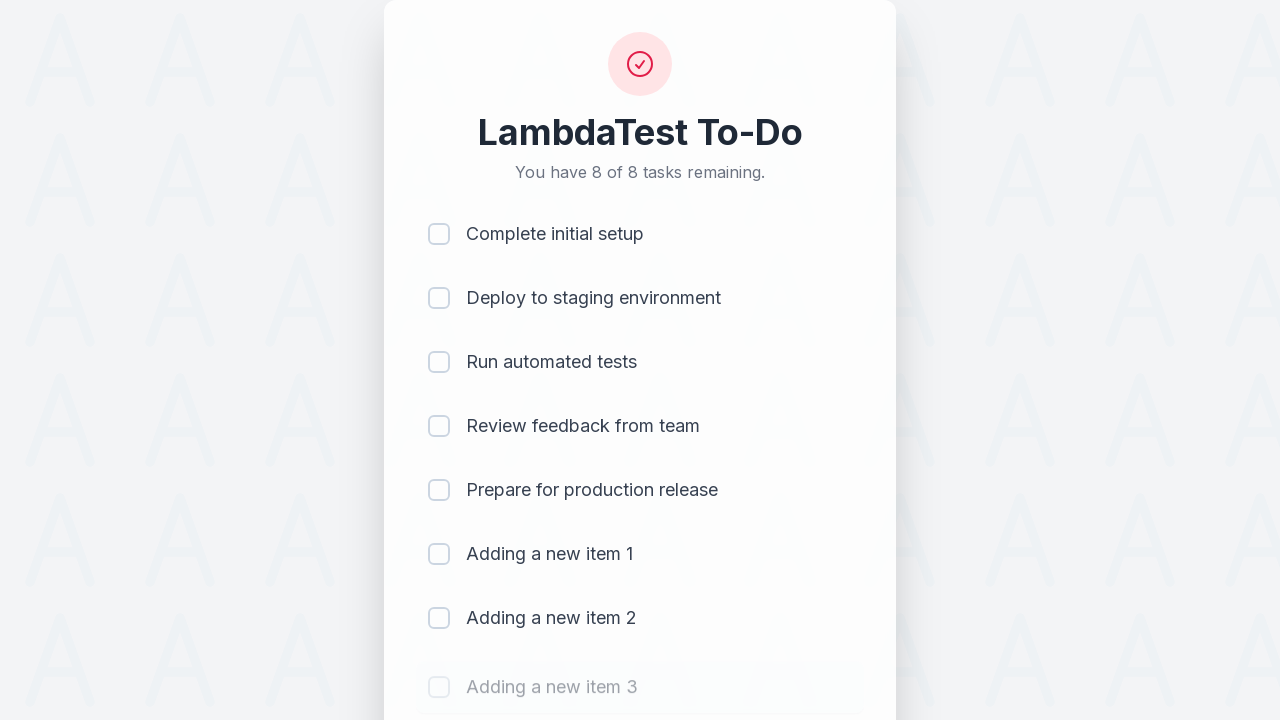

Waited 500ms for item 3 to be added
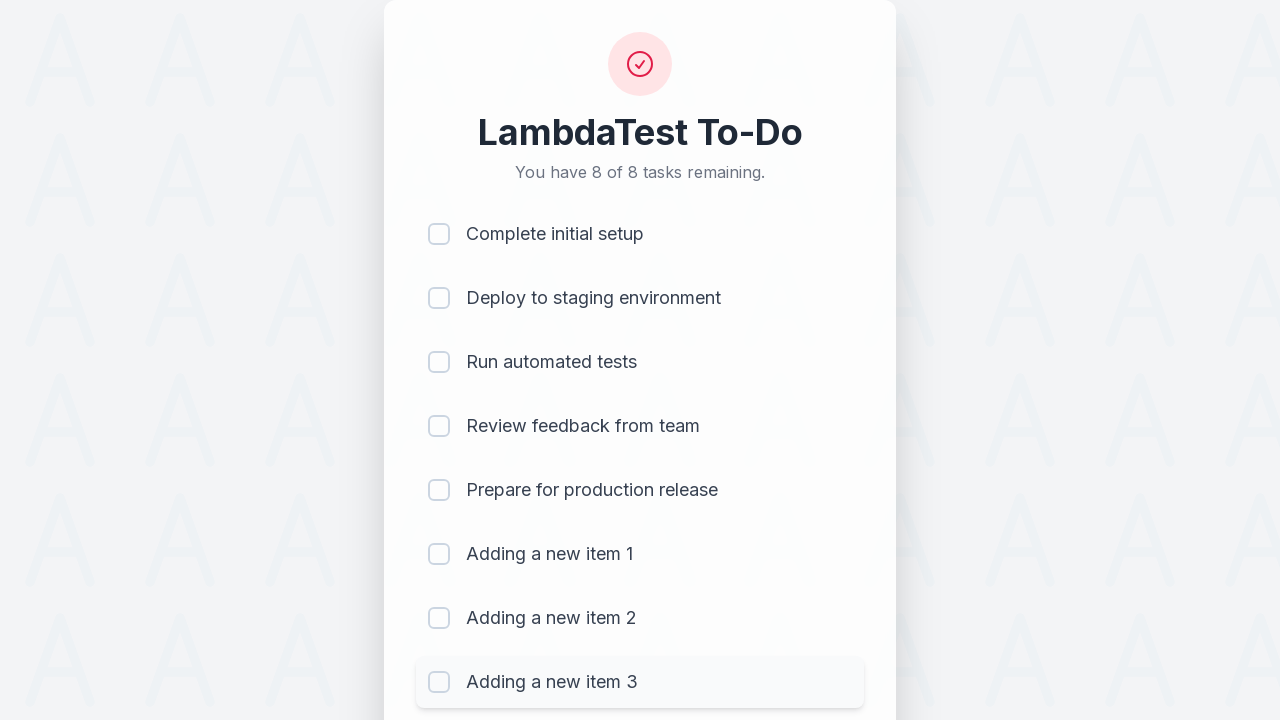

Clicked todo input field for item 4 at (594, 663) on #sampletodotext
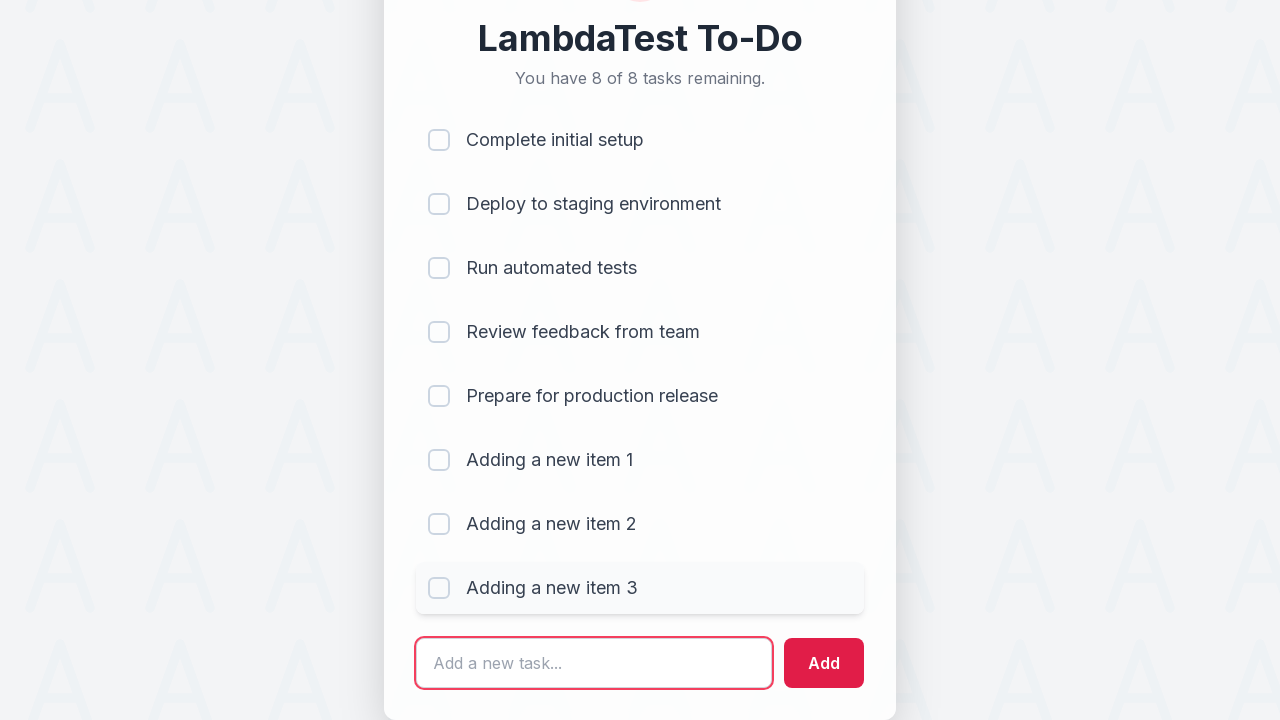

Filled input field with 'Adding a new item 4' on #sampletodotext
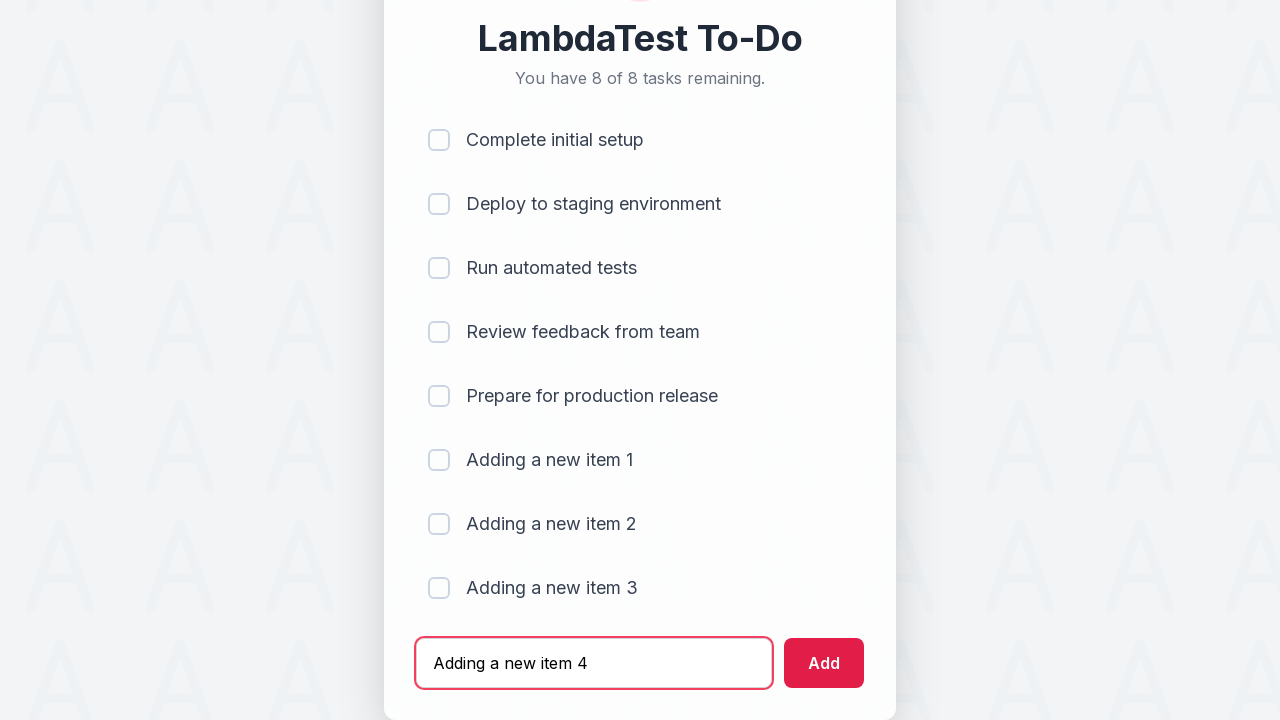

Pressed Enter to add item 4 to the list on #sampletodotext
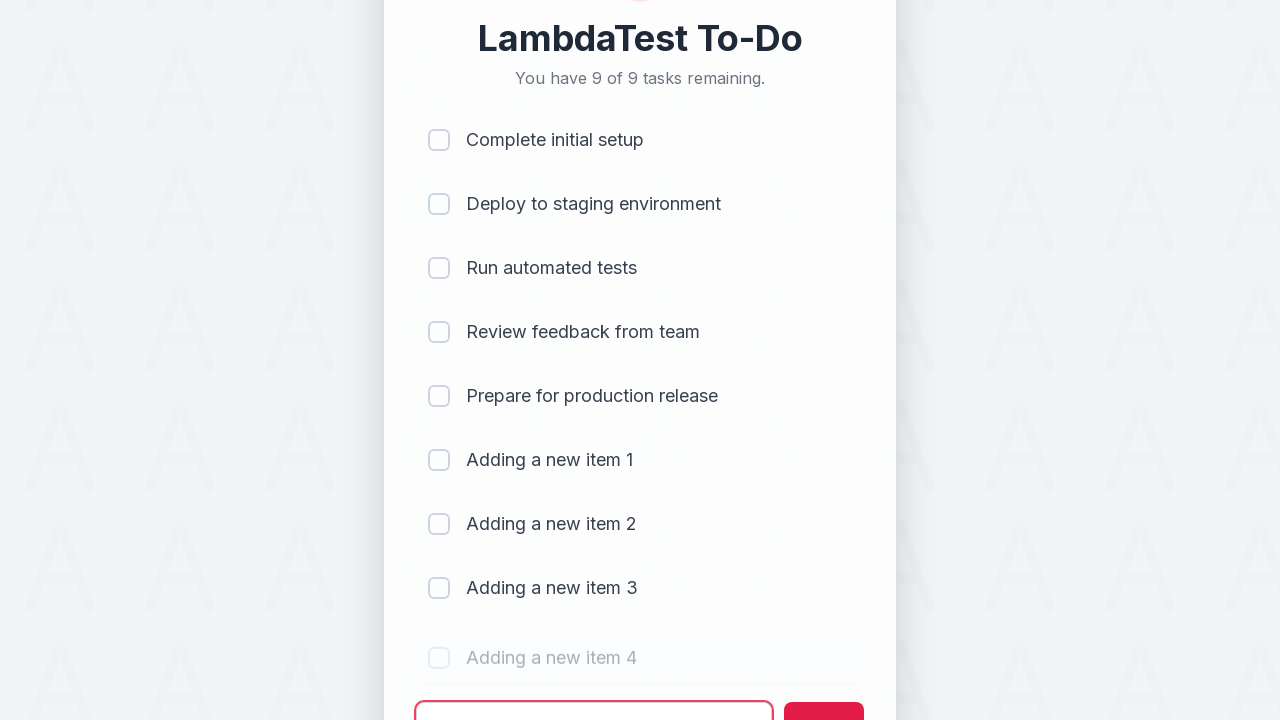

Waited 500ms for item 4 to be added
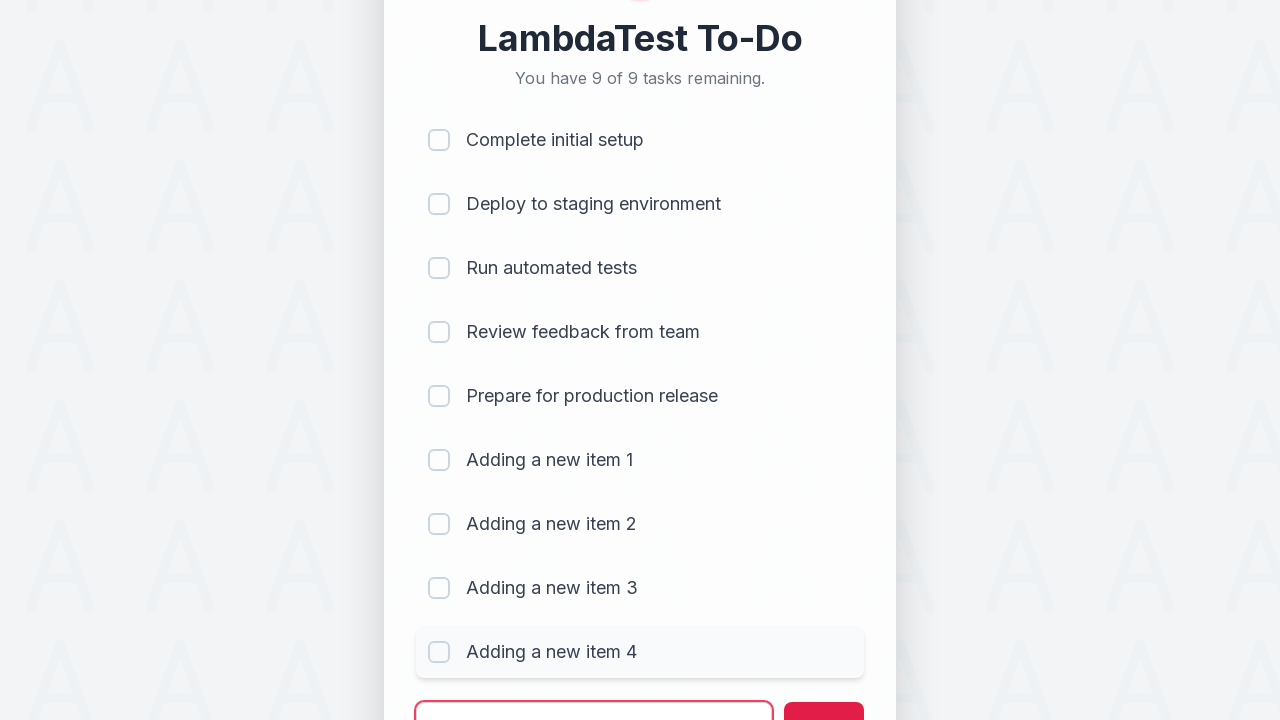

Clicked todo input field for item 5 at (594, 695) on #sampletodotext
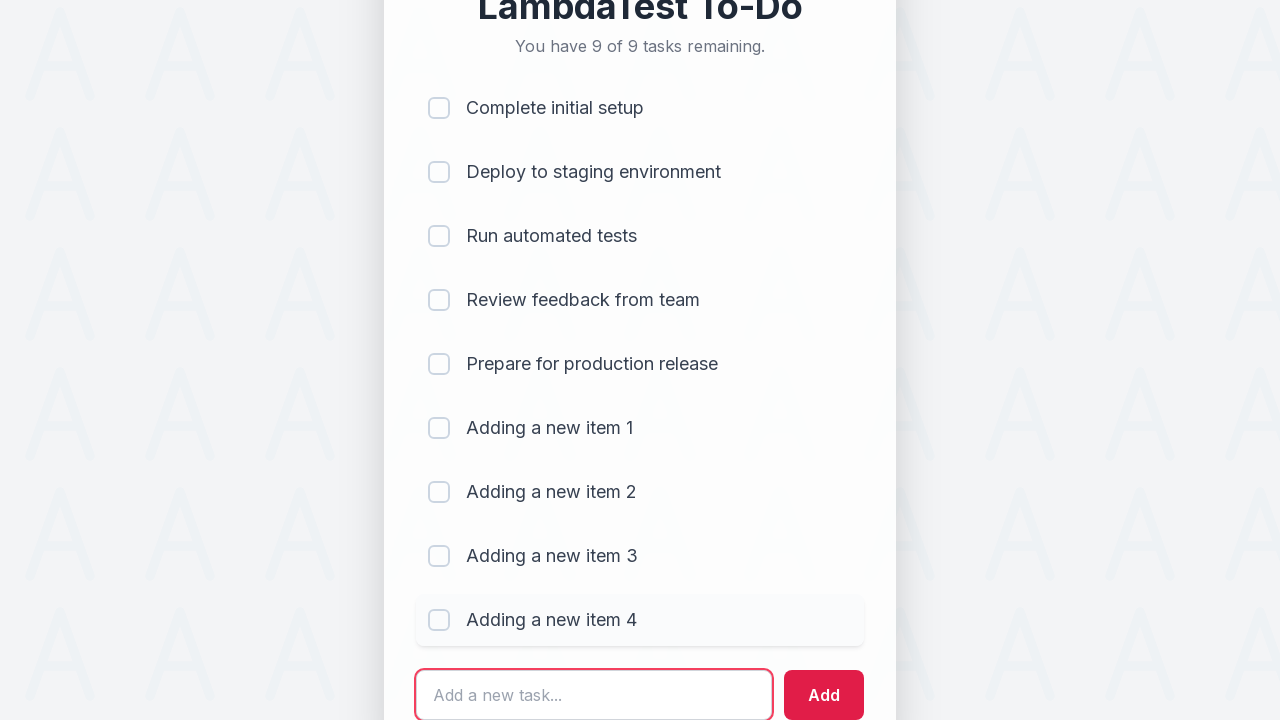

Filled input field with 'Adding a new item 5' on #sampletodotext
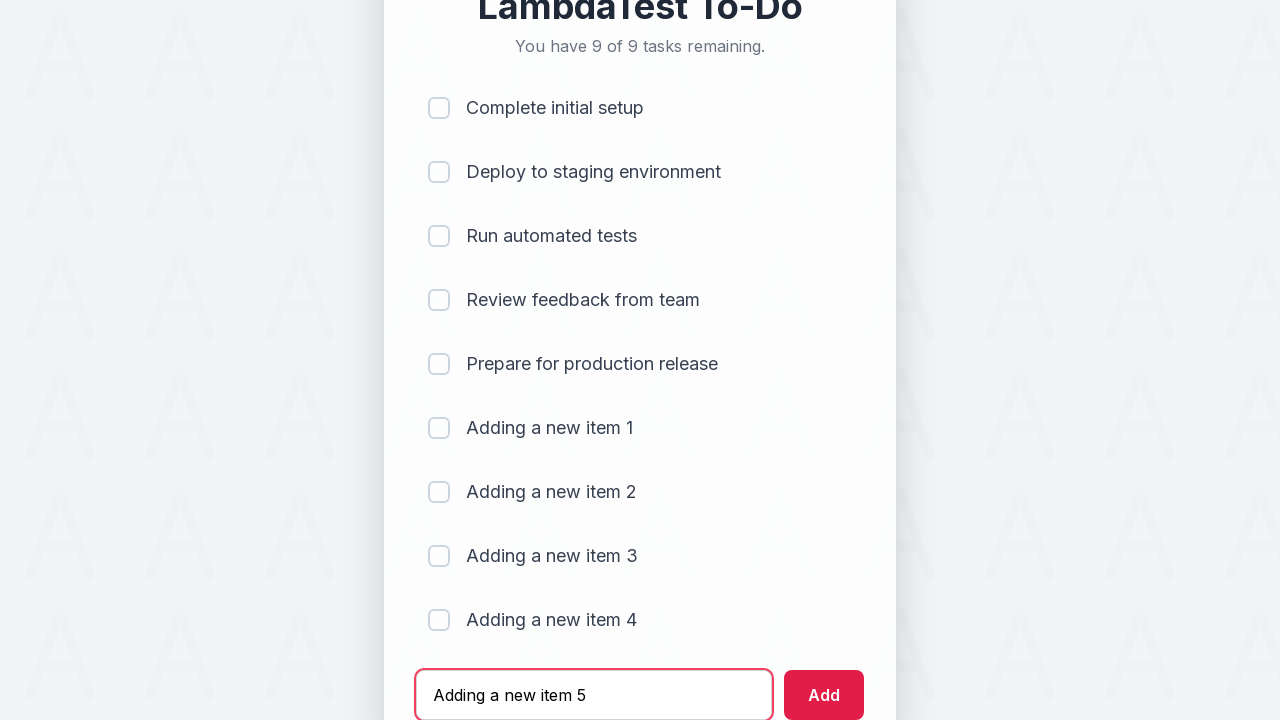

Pressed Enter to add item 5 to the list on #sampletodotext
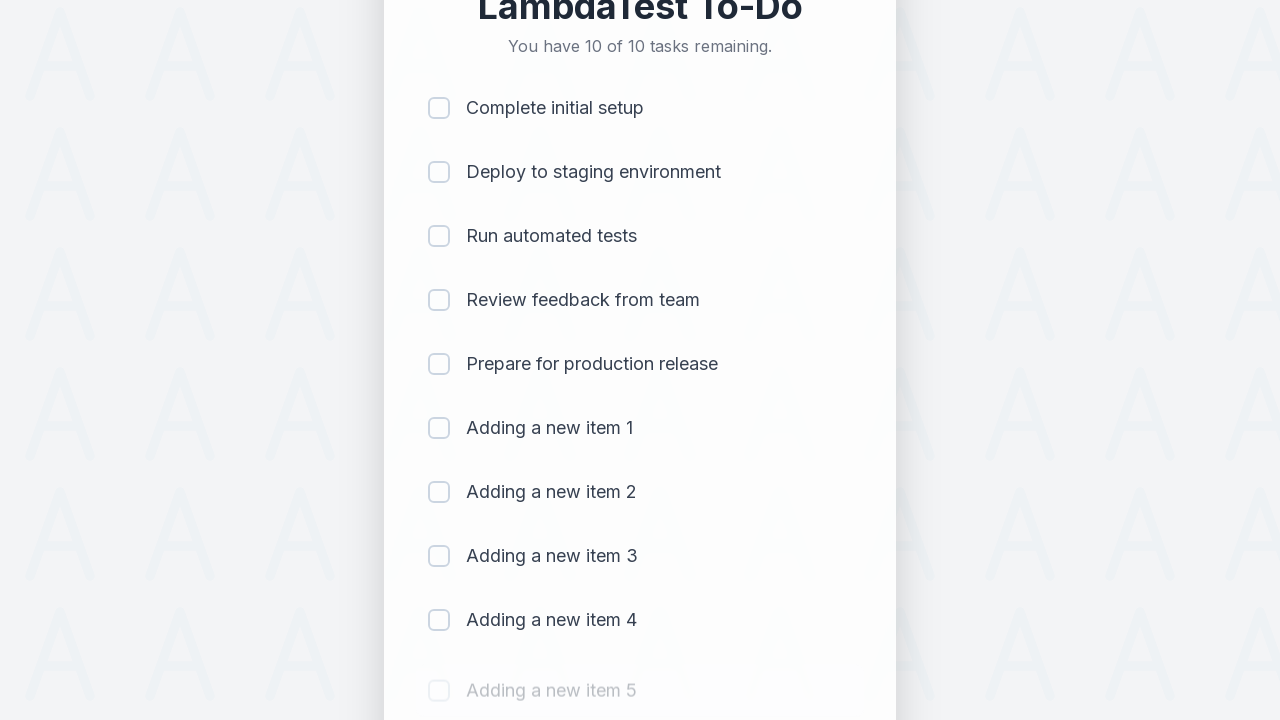

Waited 500ms for item 5 to be added
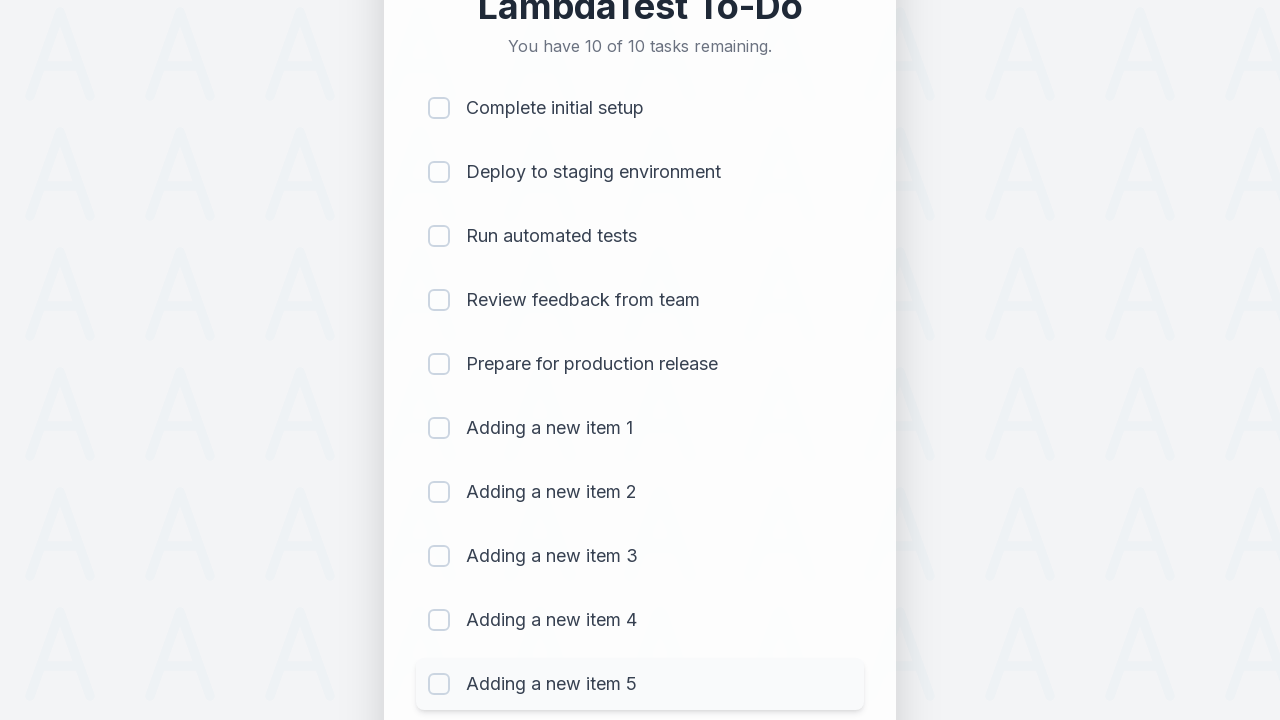

Clicked checkbox for item 1 to mark as completed at (439, 108) on (//input[@type='checkbox'])[1]
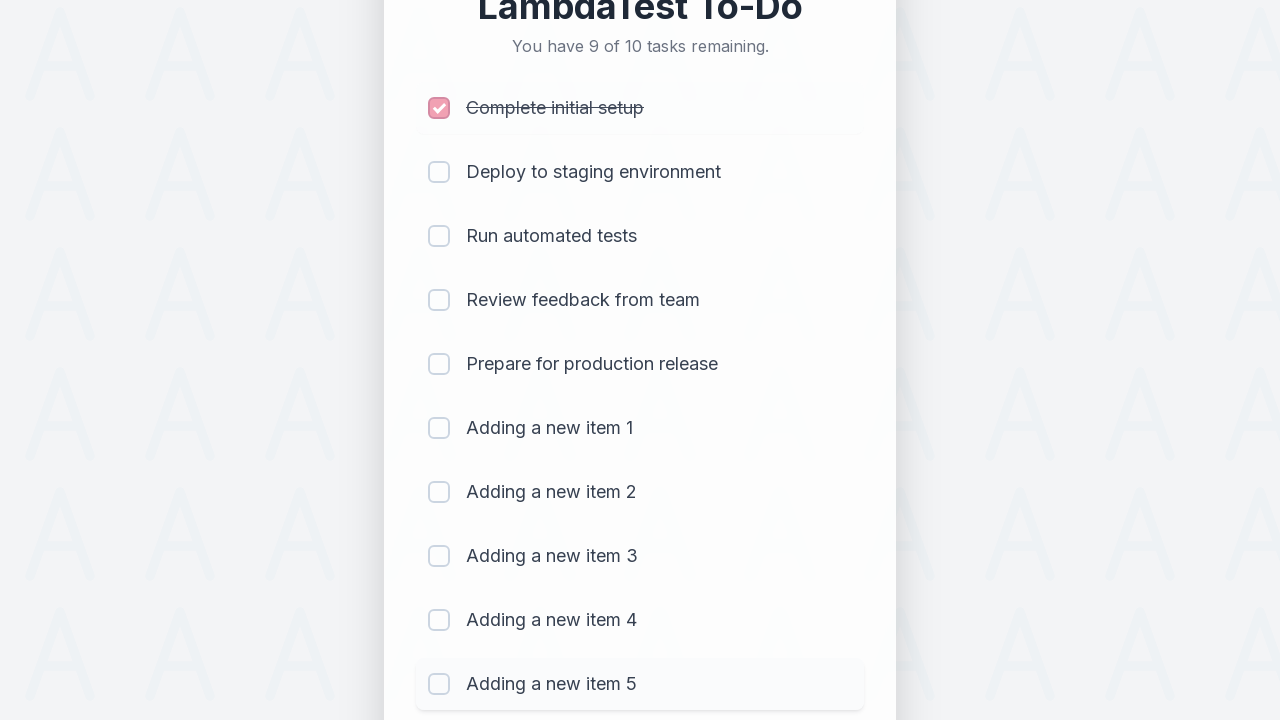

Waited 300ms after marking item 1 as completed
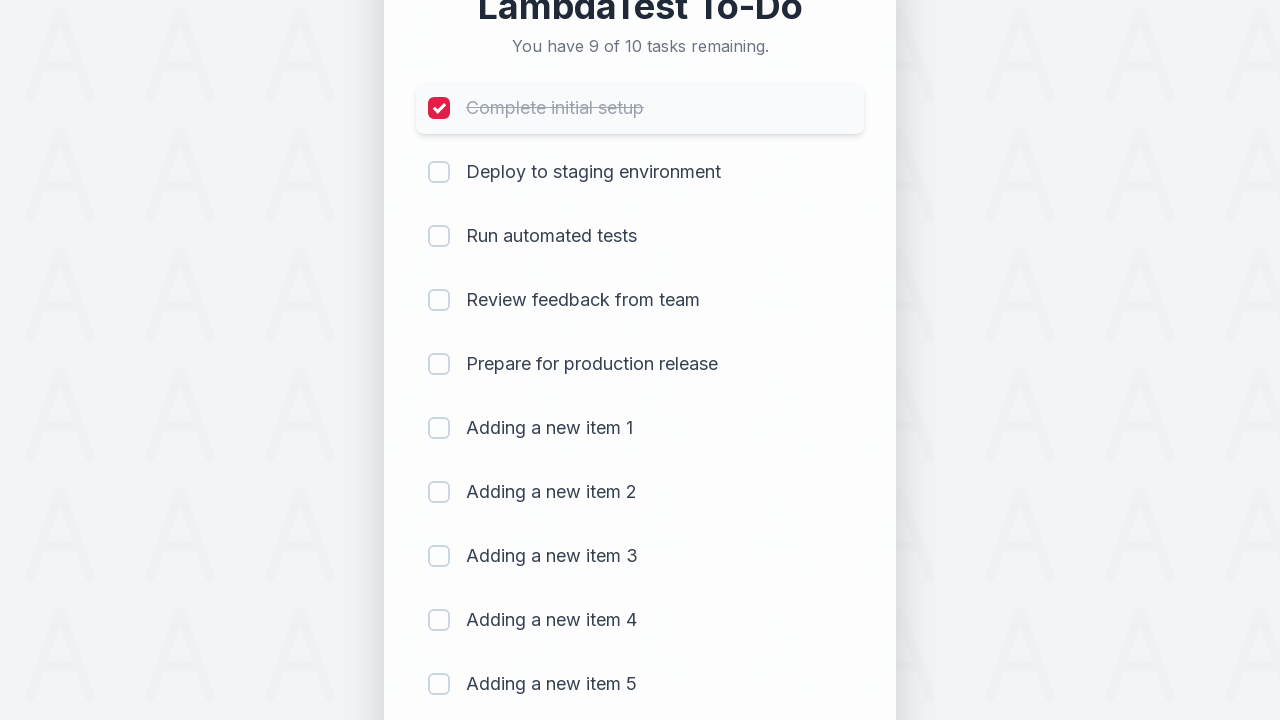

Clicked checkbox for item 2 to mark as completed at (439, 172) on (//input[@type='checkbox'])[2]
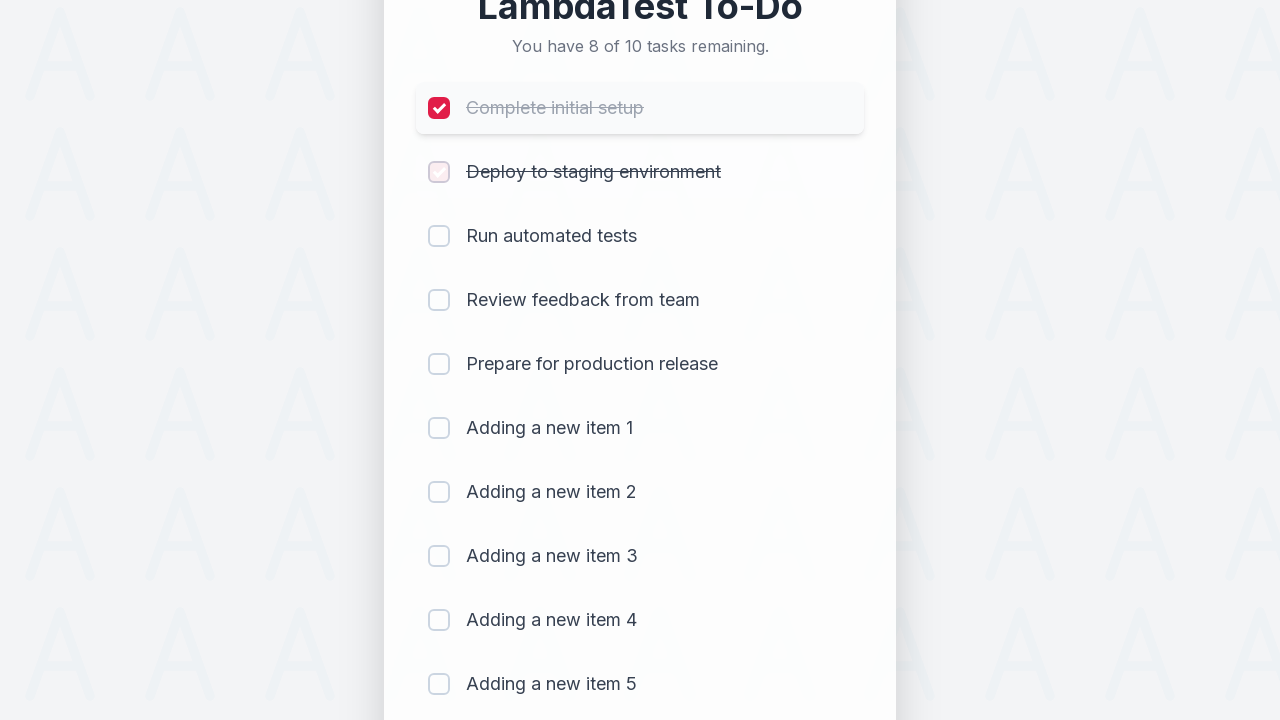

Waited 300ms after marking item 2 as completed
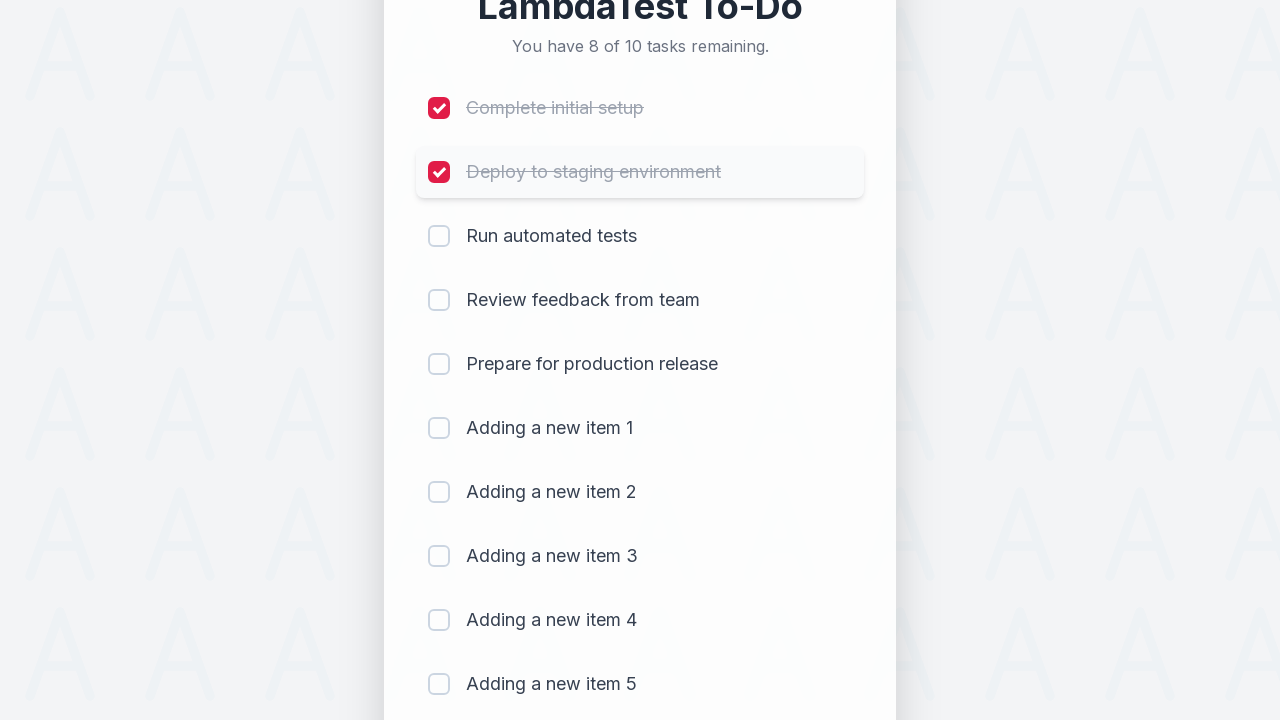

Clicked checkbox for item 3 to mark as completed at (439, 236) on (//input[@type='checkbox'])[3]
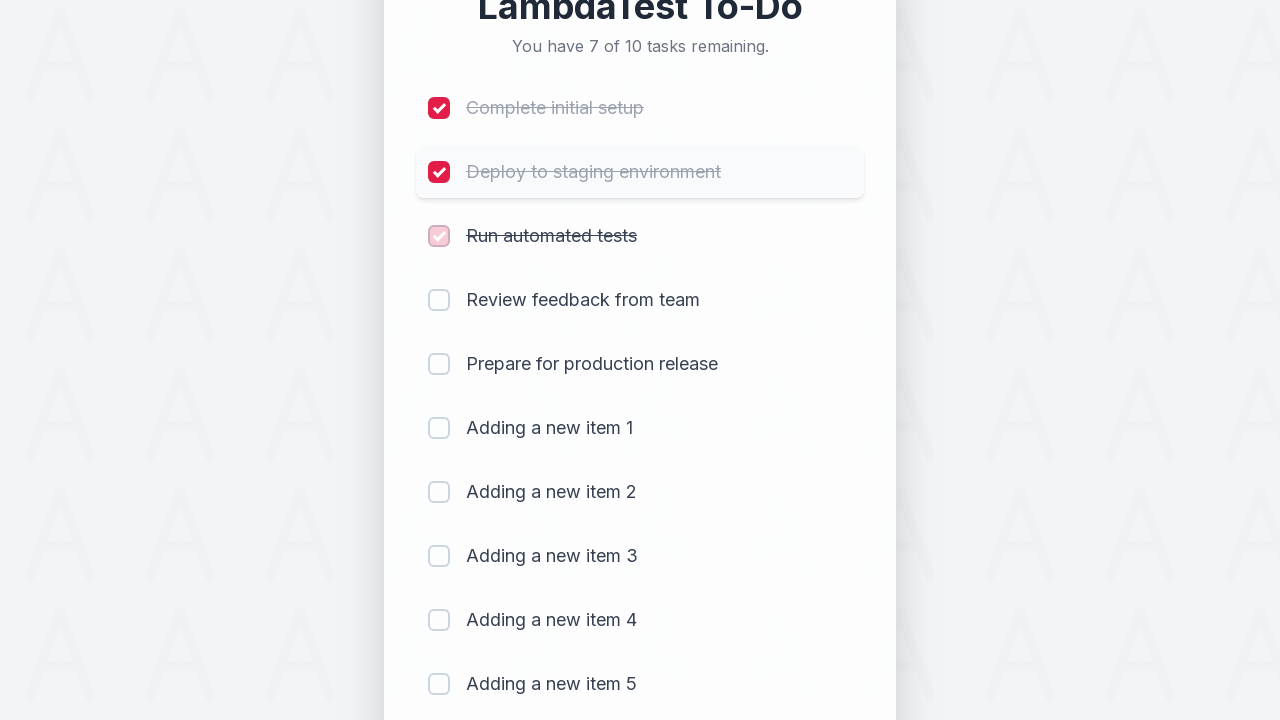

Waited 300ms after marking item 3 as completed
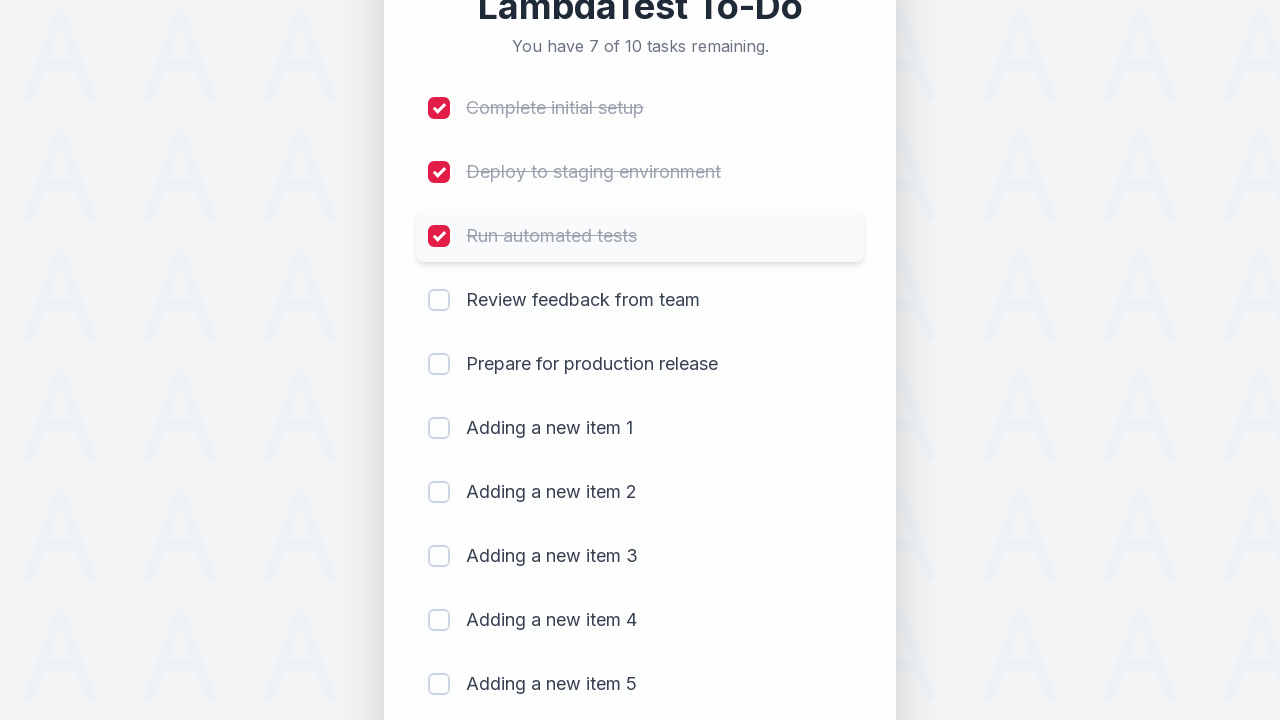

Clicked checkbox for item 4 to mark as completed at (439, 300) on (//input[@type='checkbox'])[4]
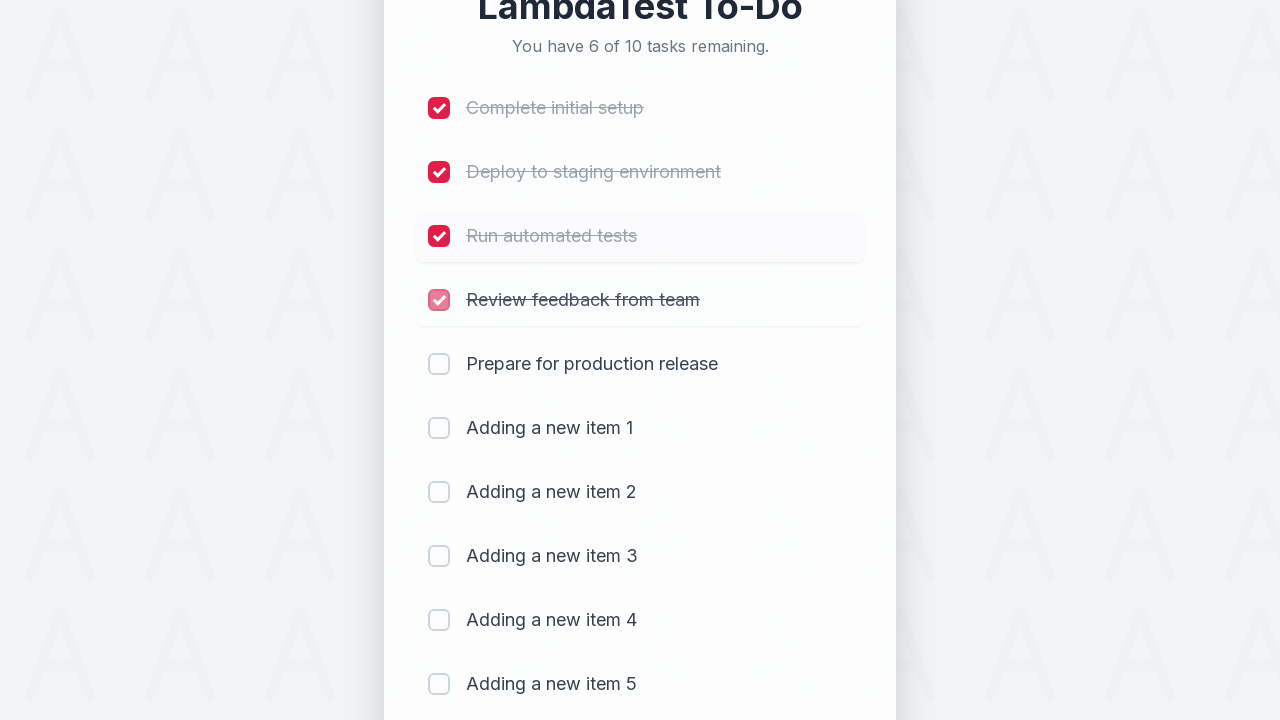

Waited 300ms after marking item 4 as completed
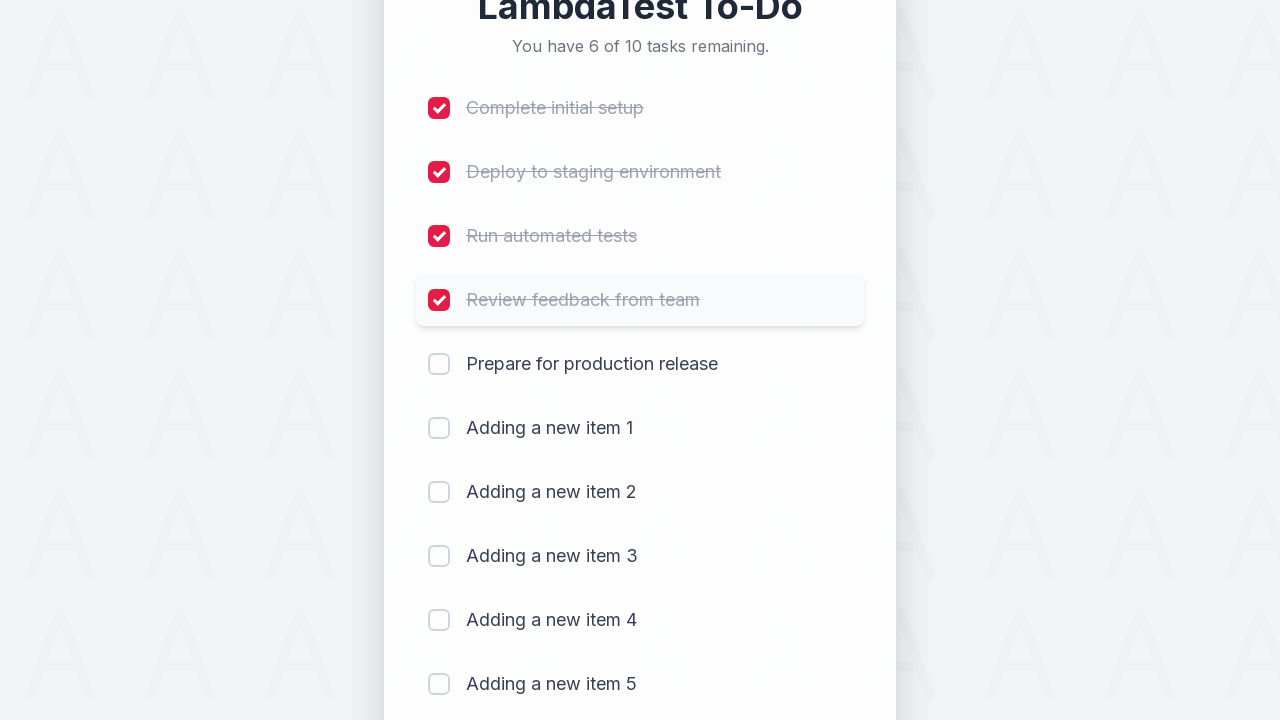

Clicked checkbox for item 5 to mark as completed at (439, 364) on (//input[@type='checkbox'])[5]
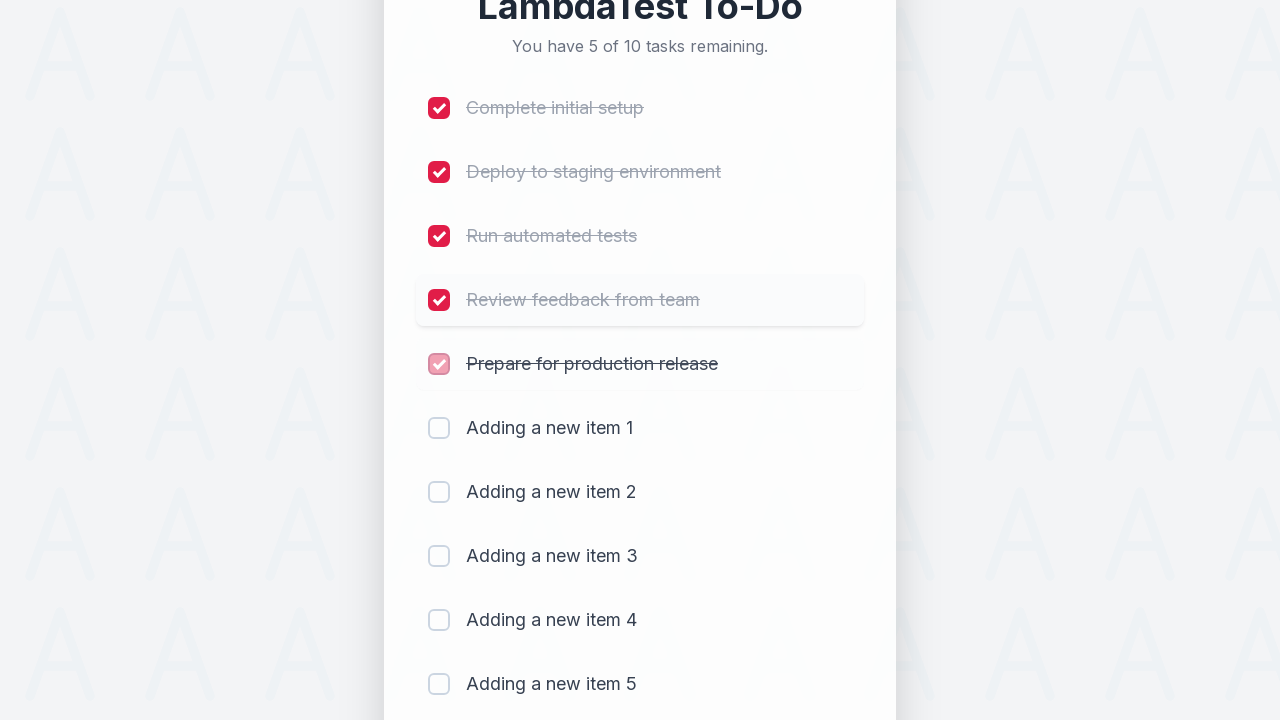

Waited 300ms after marking item 5 as completed
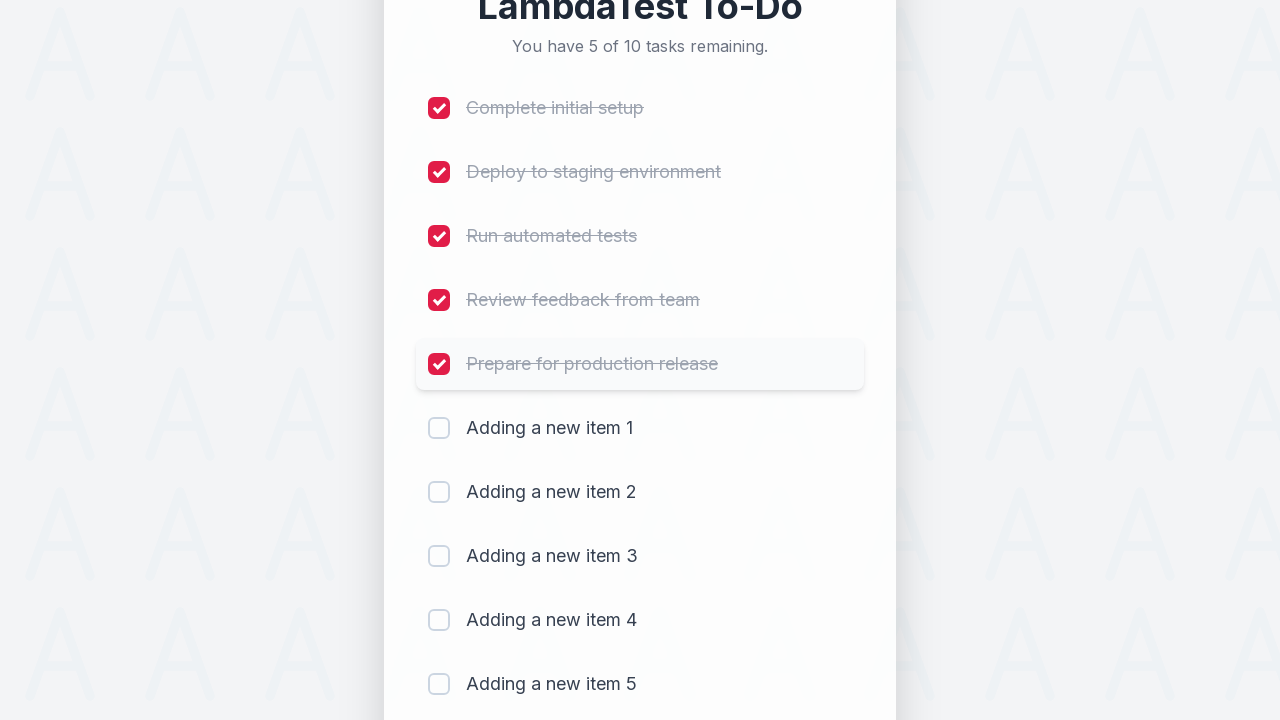

Clicked checkbox for item 6 to mark as completed at (439, 428) on (//input[@type='checkbox'])[6]
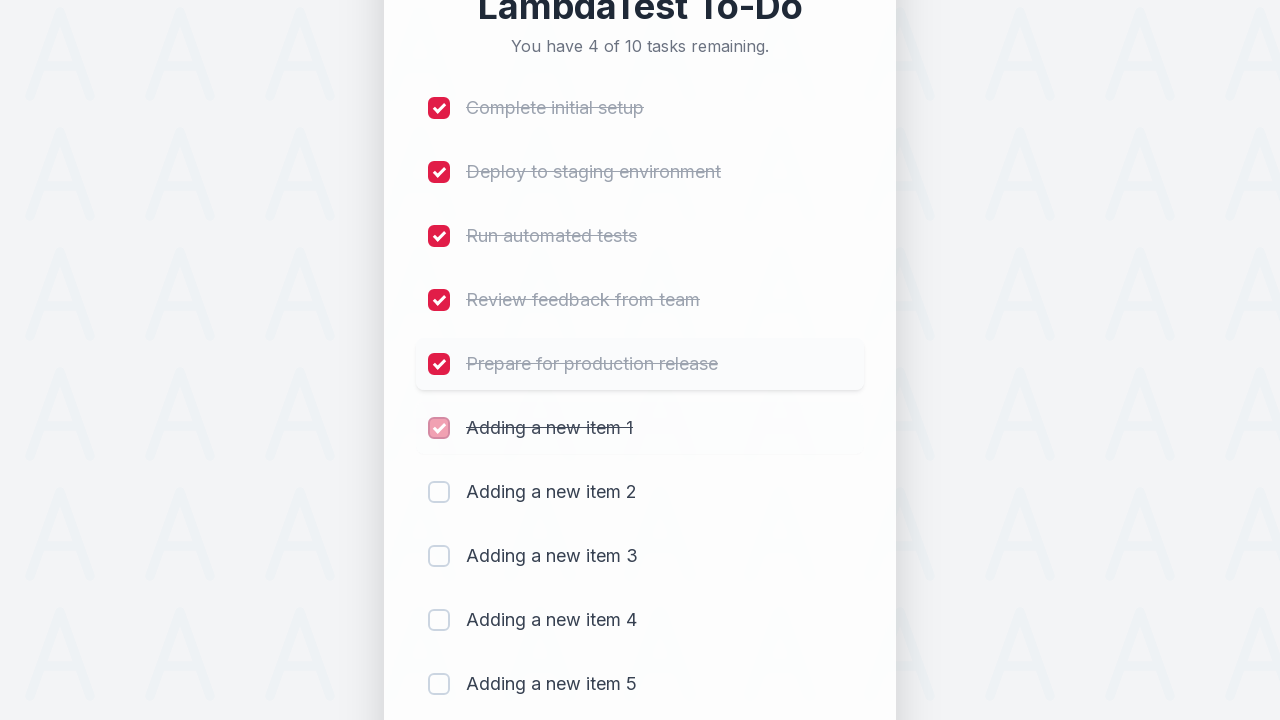

Waited 300ms after marking item 6 as completed
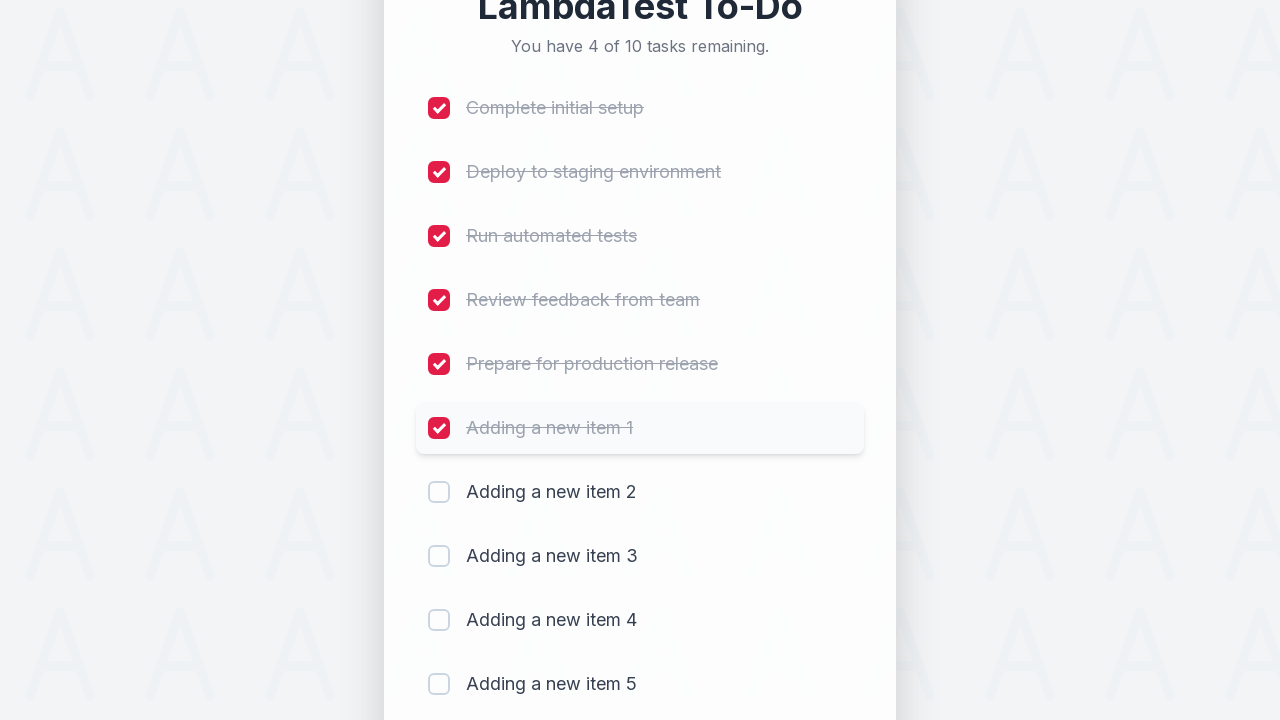

Clicked checkbox for item 7 to mark as completed at (439, 492) on (//input[@type='checkbox'])[7]
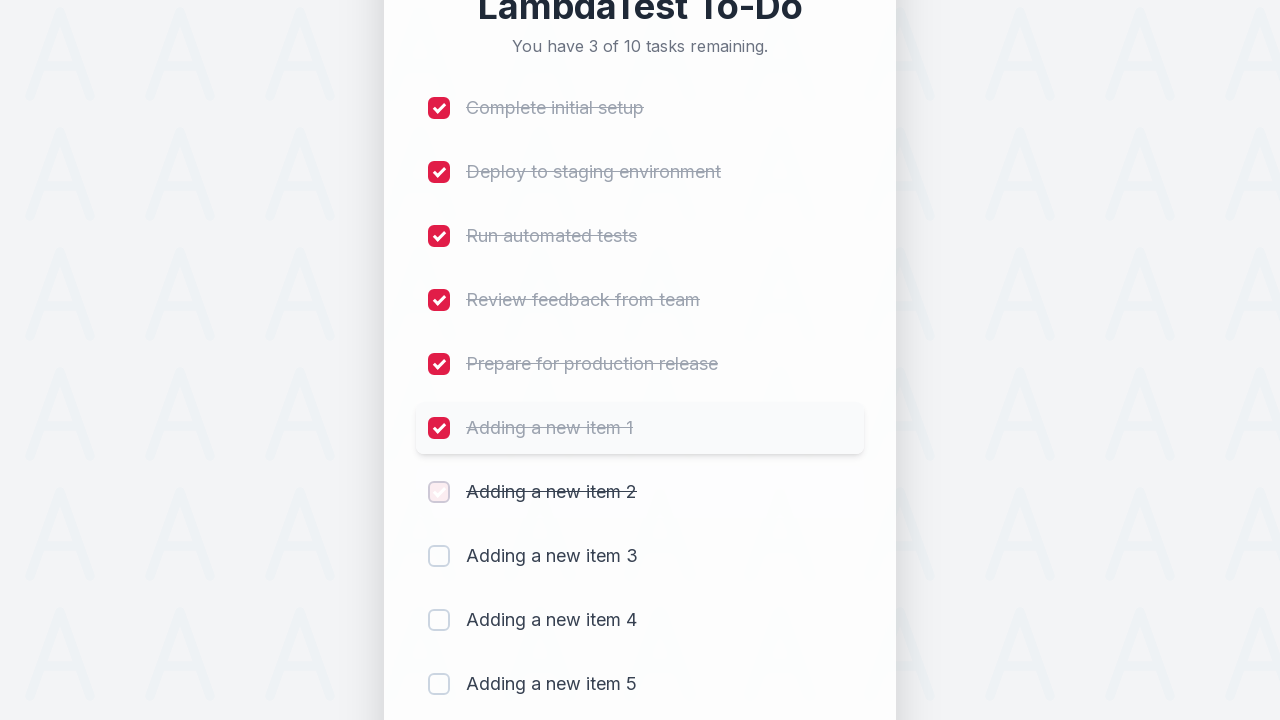

Waited 300ms after marking item 7 as completed
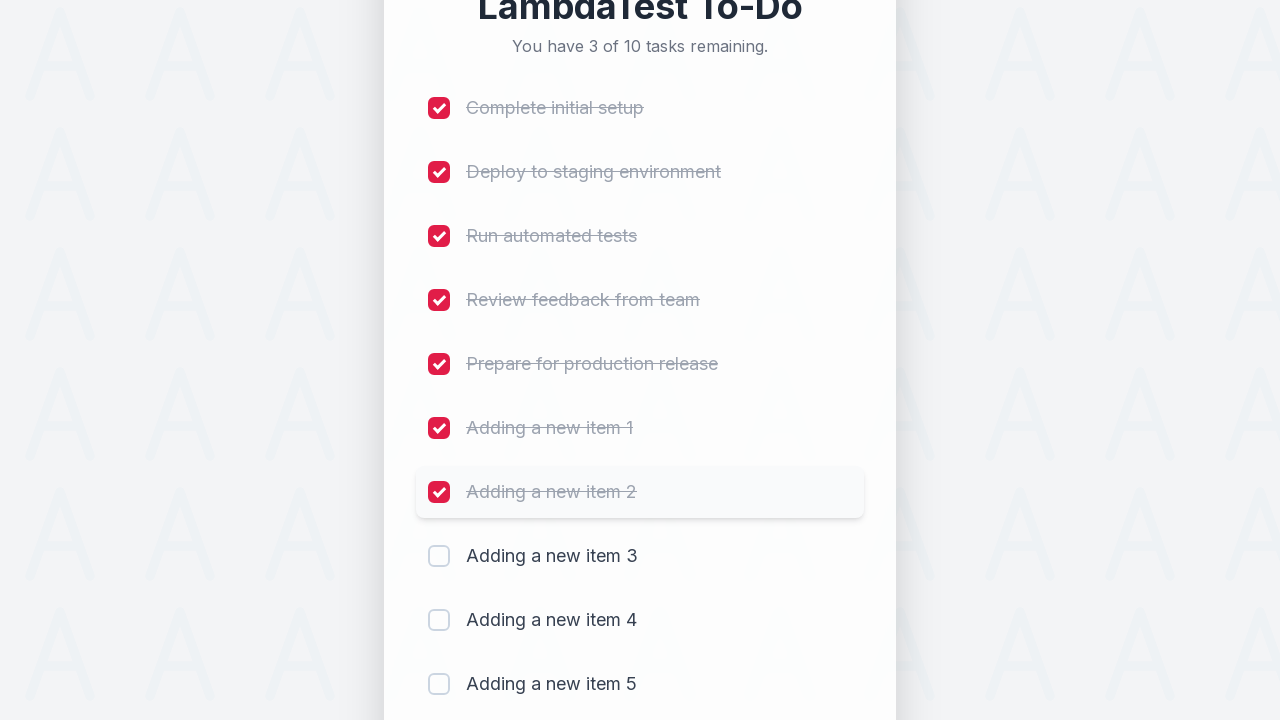

Clicked checkbox for item 8 to mark as completed at (439, 556) on (//input[@type='checkbox'])[8]
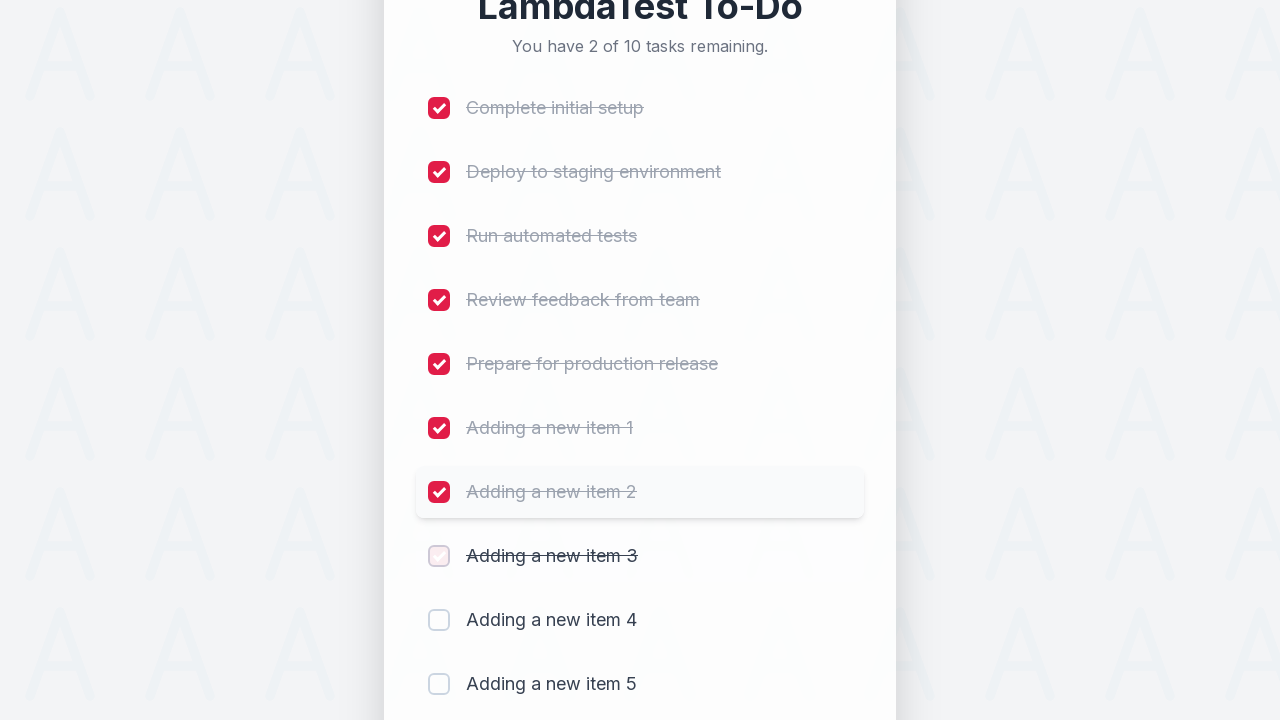

Waited 300ms after marking item 8 as completed
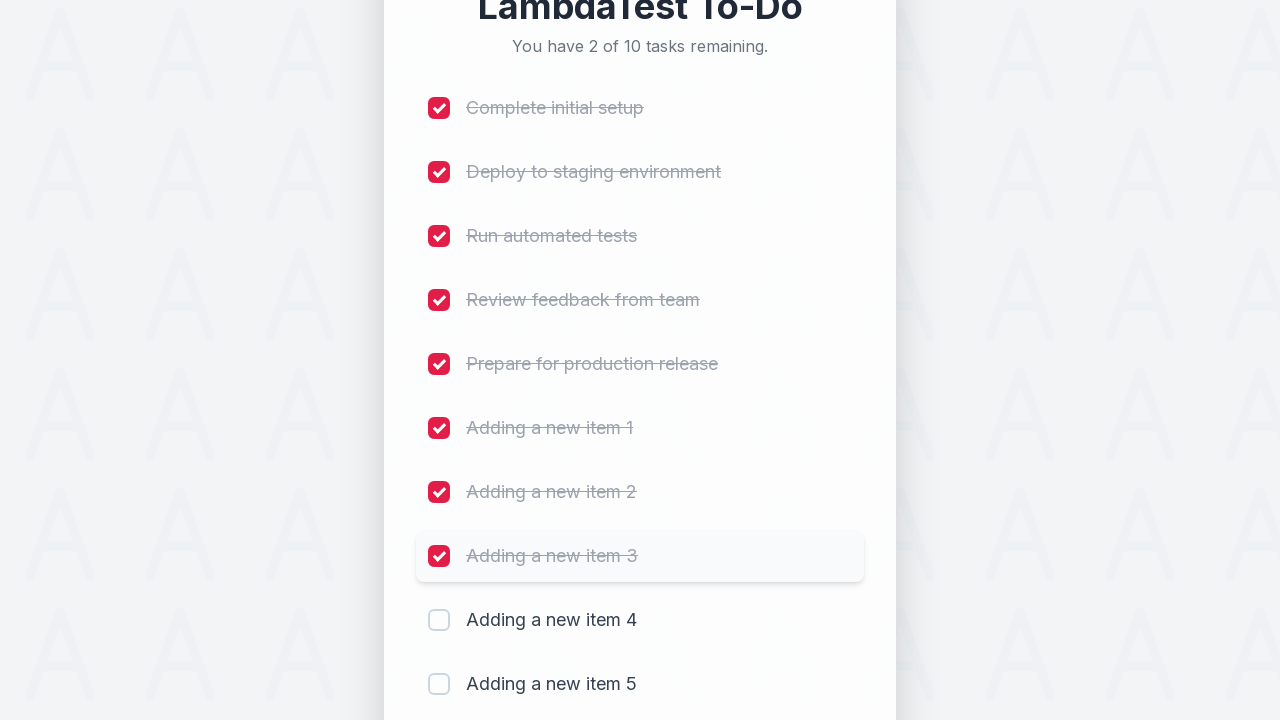

Clicked checkbox for item 9 to mark as completed at (439, 620) on (//input[@type='checkbox'])[9]
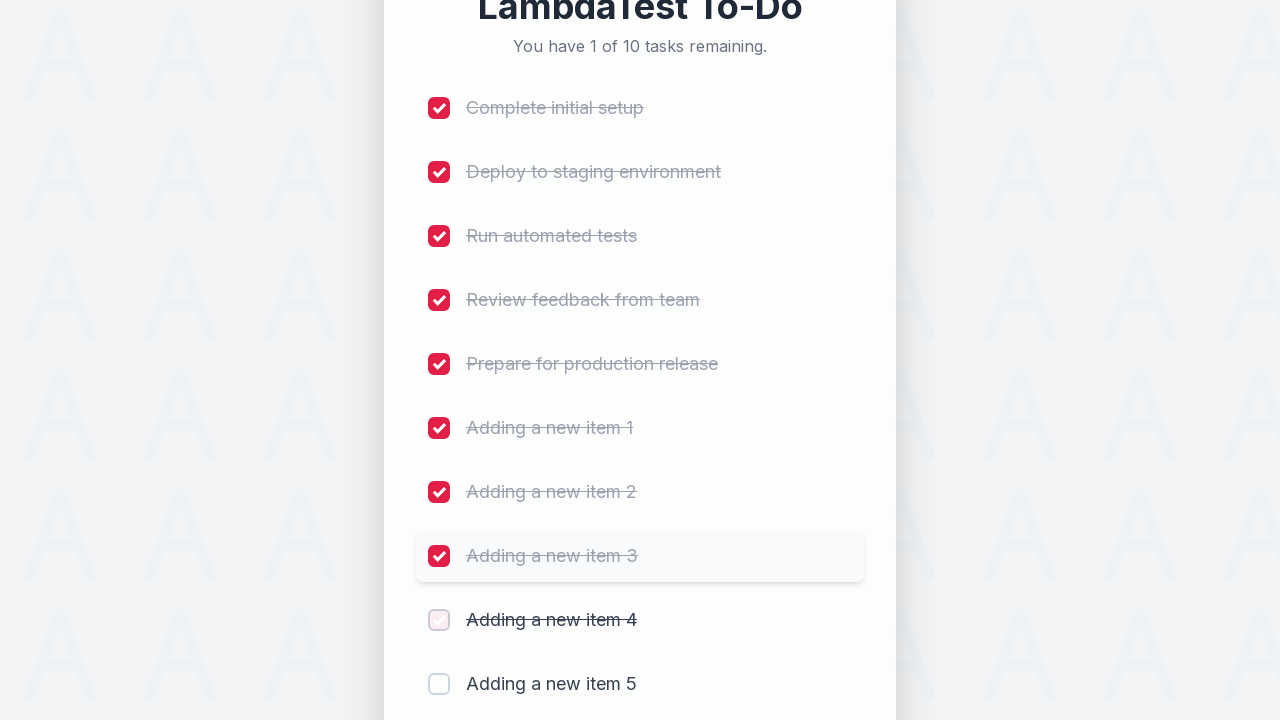

Waited 300ms after marking item 9 as completed
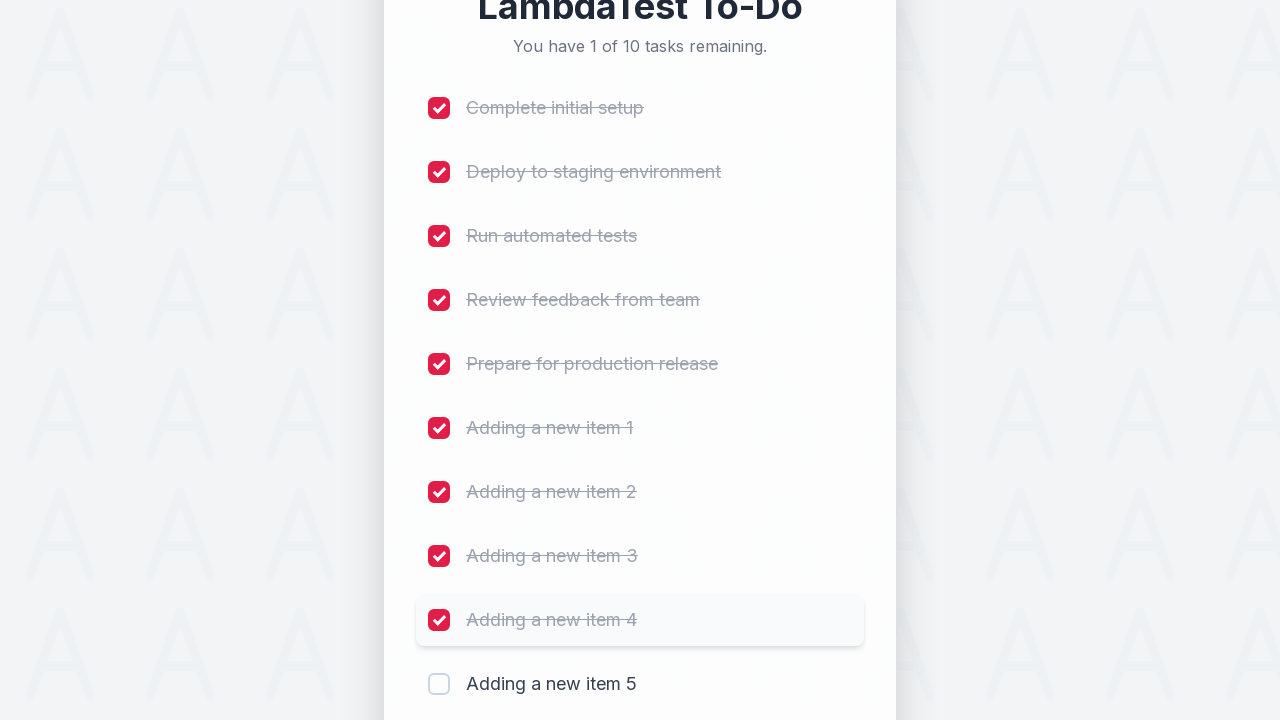

Clicked checkbox for item 10 to mark as completed at (439, 684) on (//input[@type='checkbox'])[10]
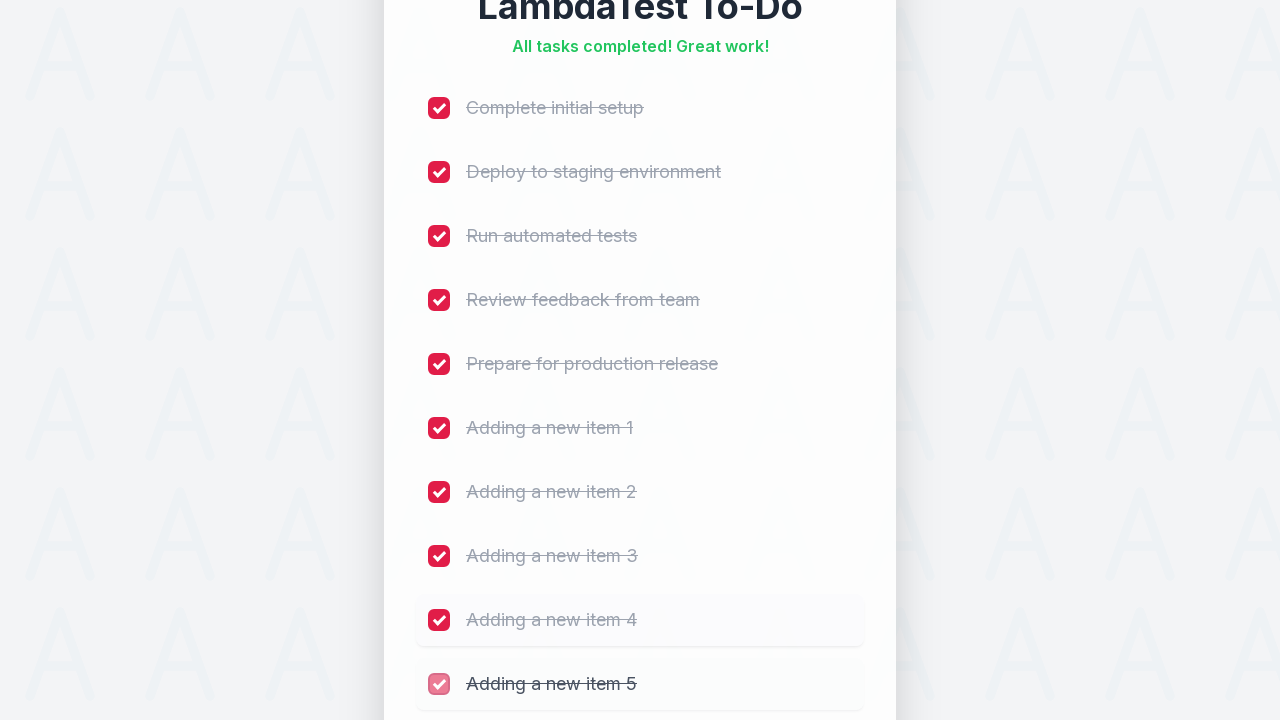

Waited 300ms after marking item 10 as completed
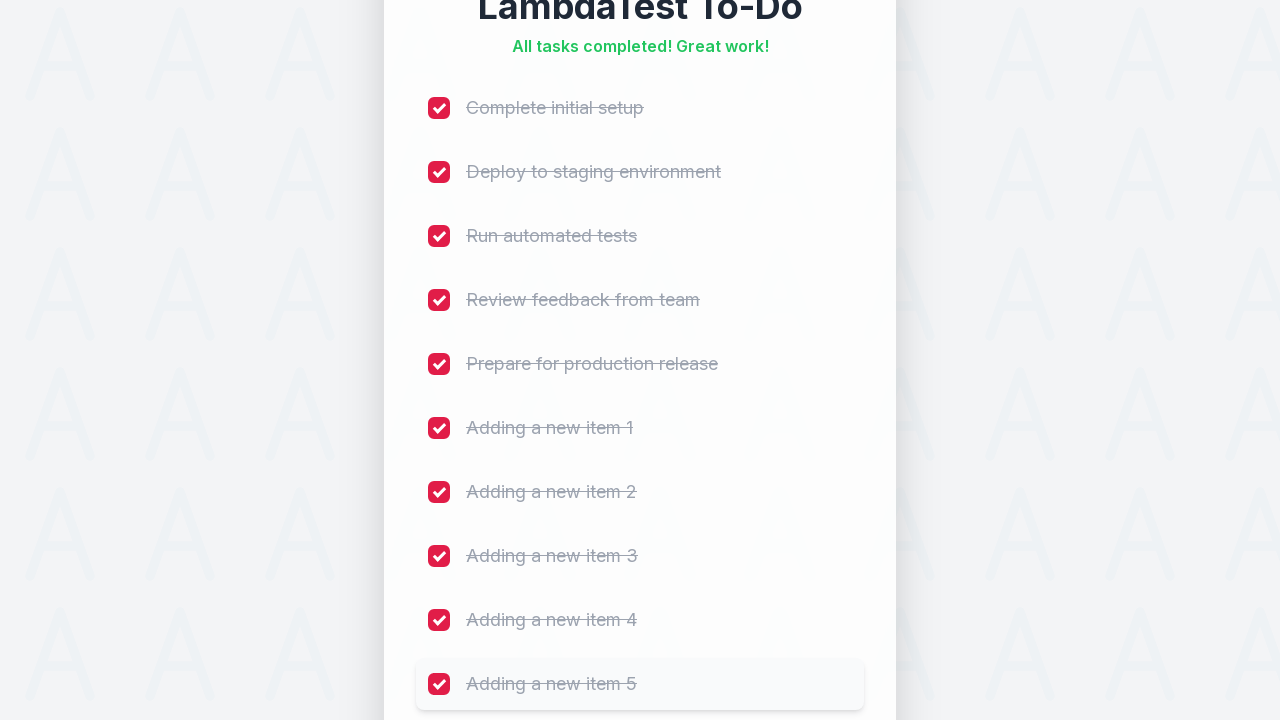

Verified completion status element is present
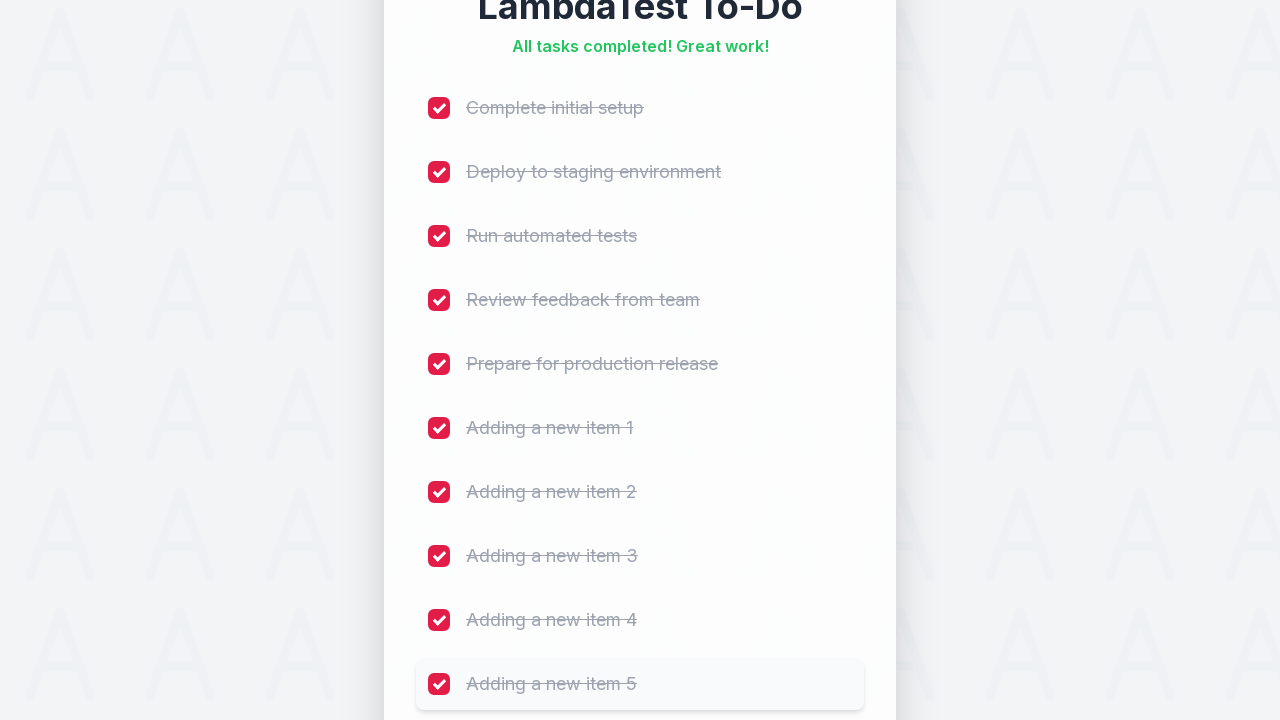

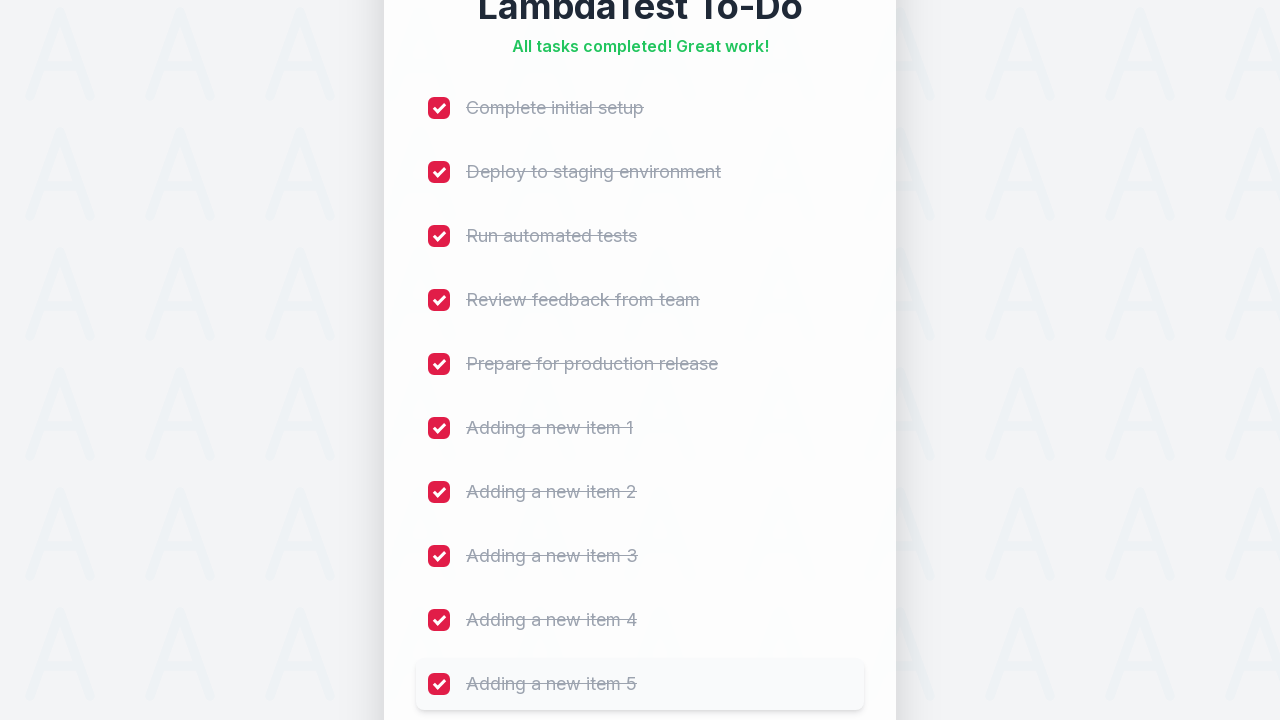